Fills out a Chinese survey form (问卷星/wjx.cn) by detecting question types and answering each question - including single choice, multiple choice, dropdowns, matrix questions, scale questions, text fields, sliders, and sorting questions - then submits the form with slider verification.

Starting URL: https://www.wjx.cn/vm/OM6GYNV.aspx#

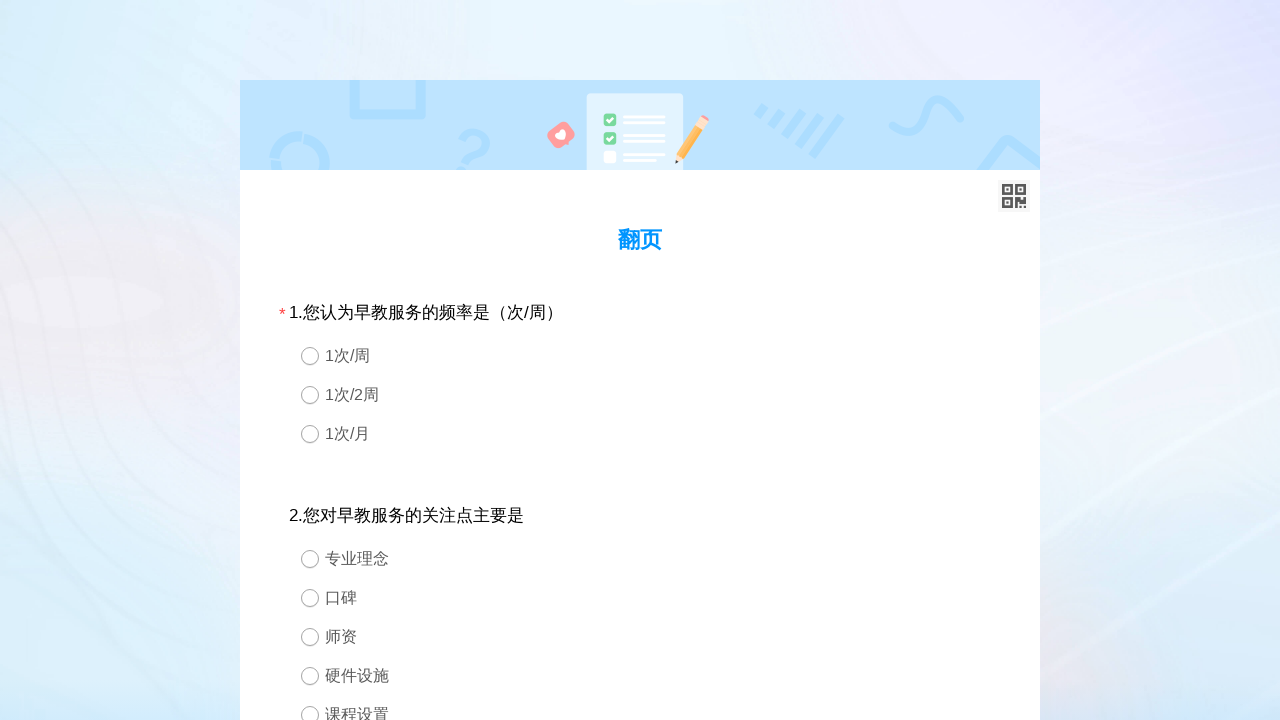

Survey page loaded - divQuestion element found
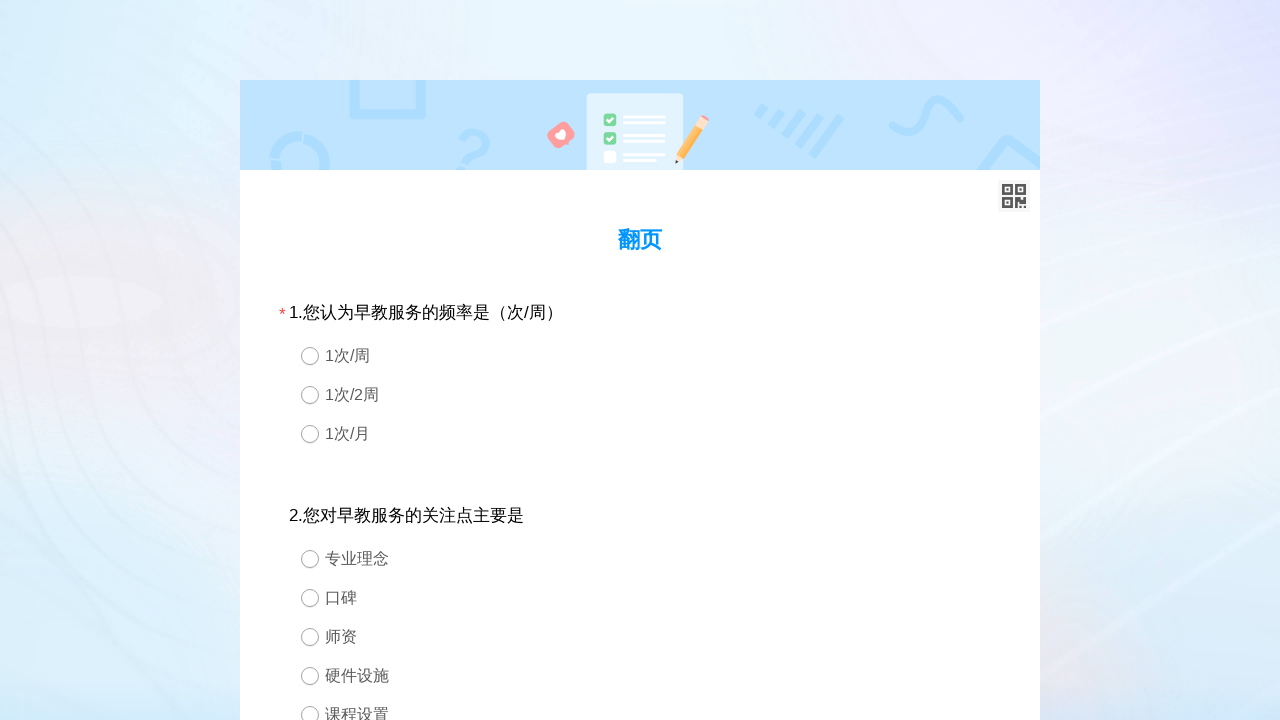

Detected 4 pages in survey
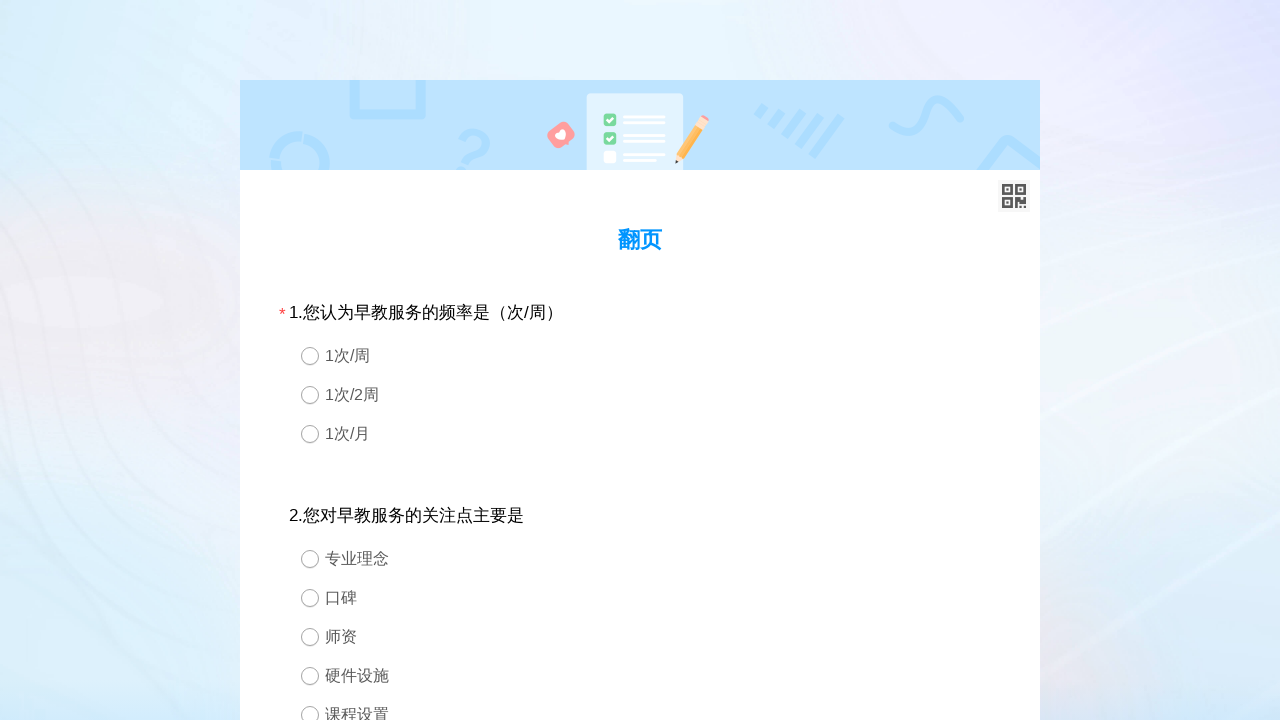

Retrieved 3 questions from page 1
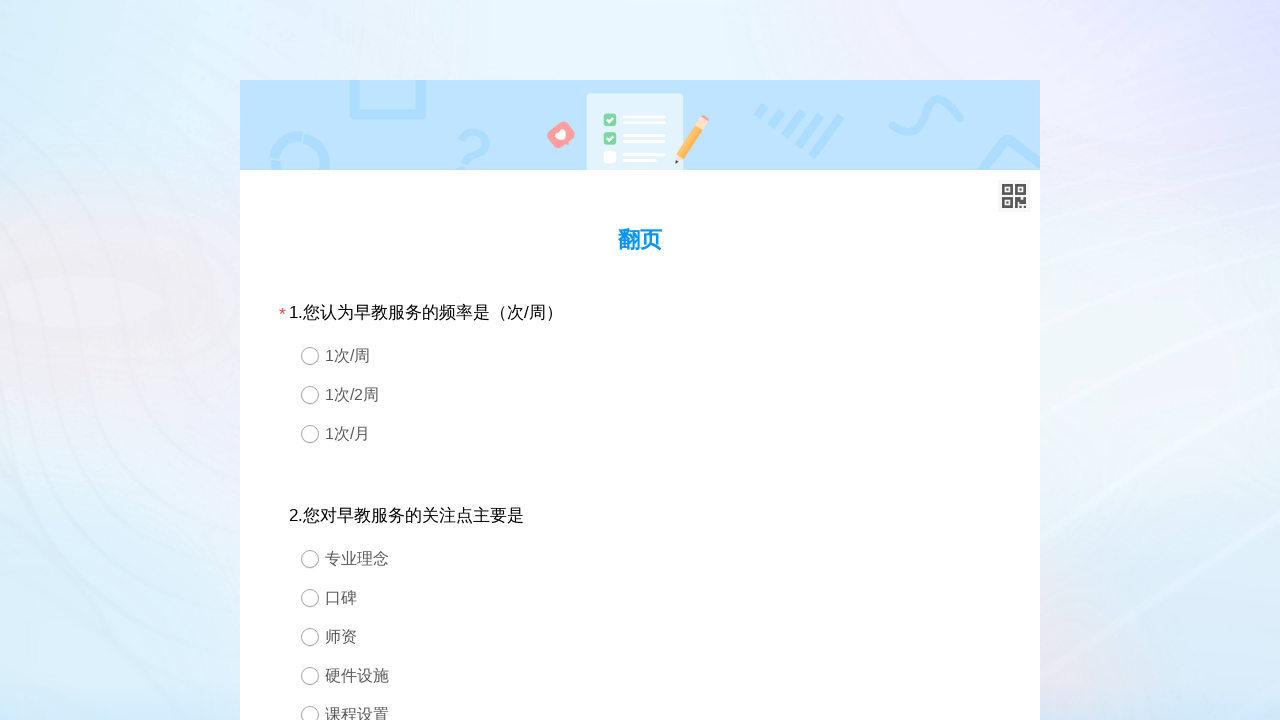

Processing question 1 of type 3
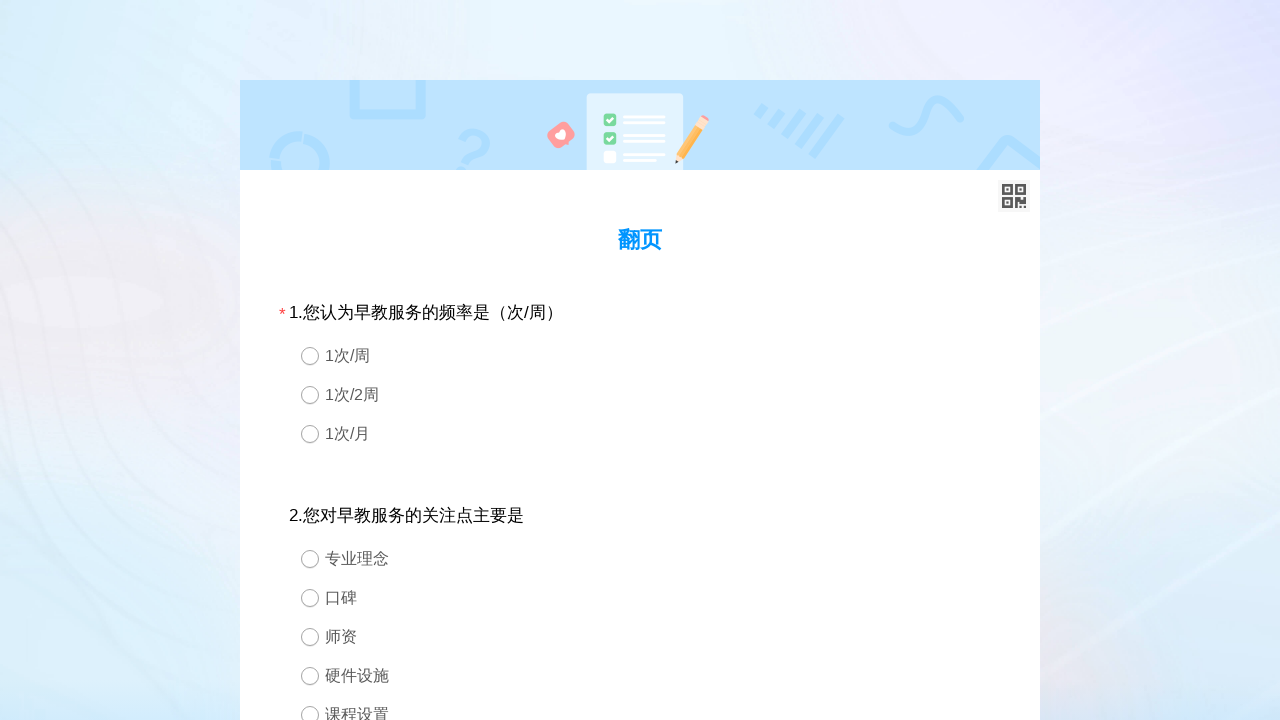

Selected option 3 for single choice question 1 at (640, 434) on #div1 > div.ui-controlgroup > div:nth-child(3)
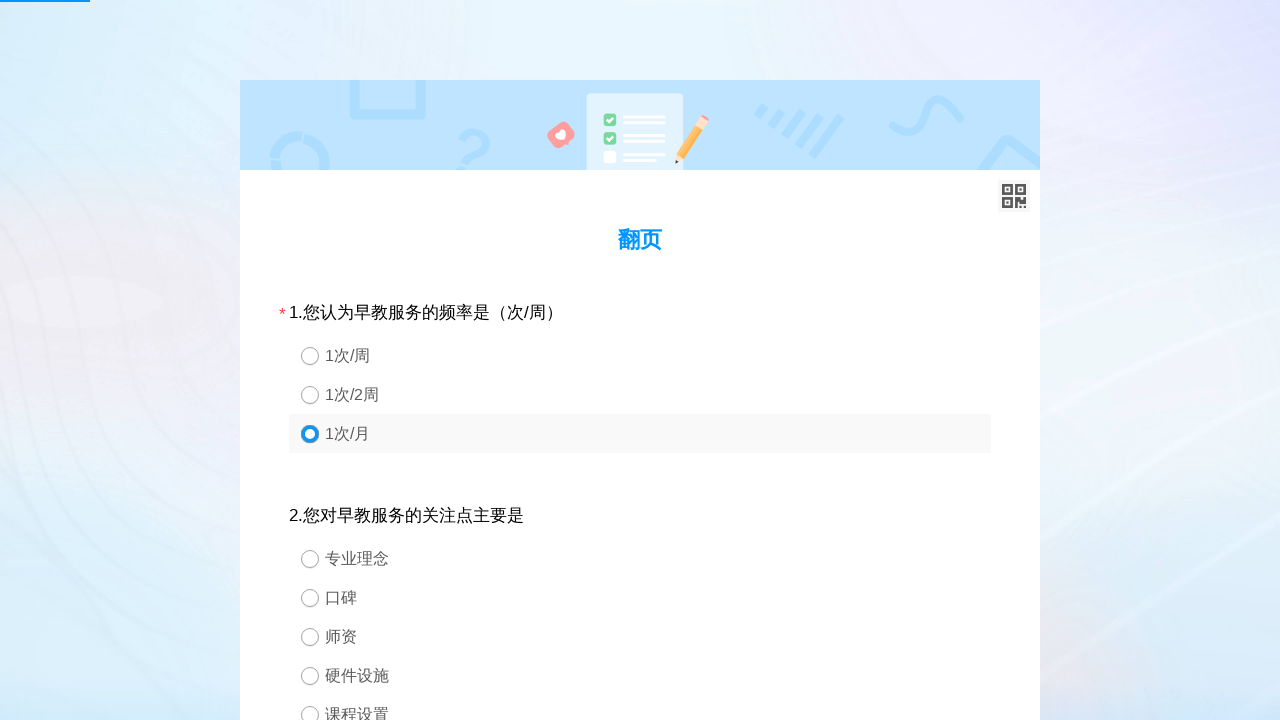

Processing question 2 of type 3
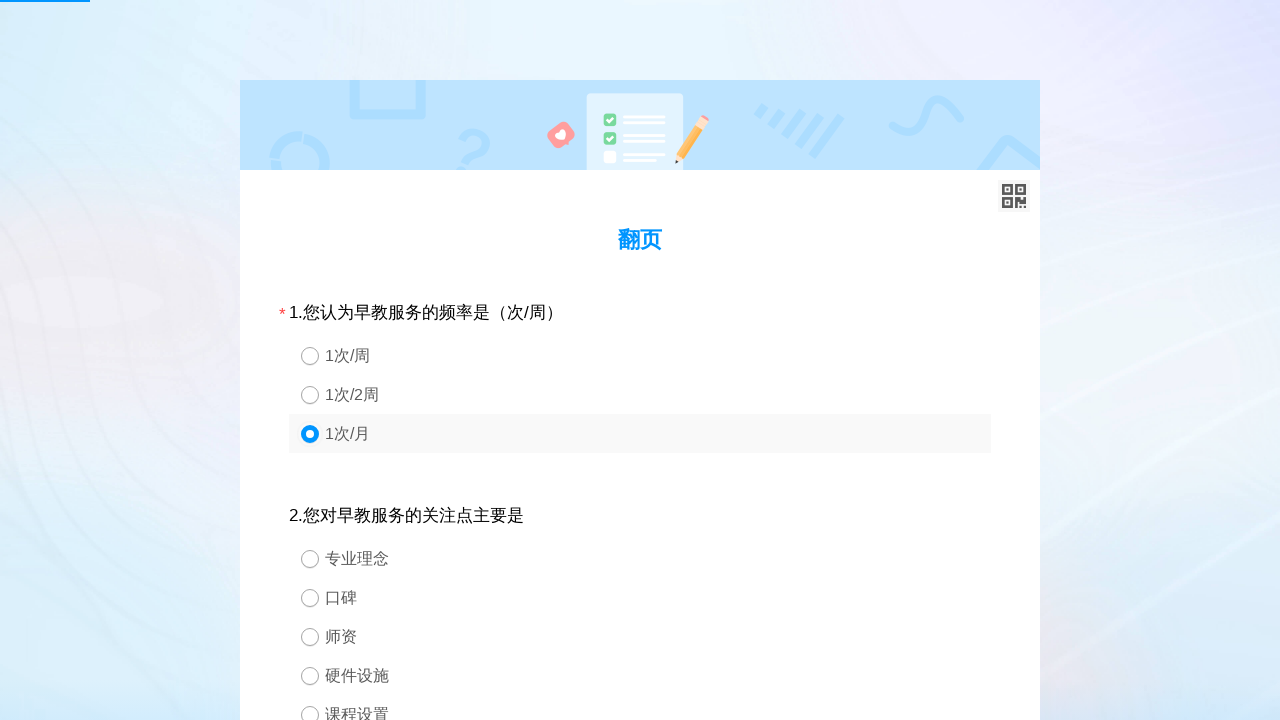

Selected option 2 for single choice question 2 at (640, 598) on #div2 > div.ui-controlgroup > div:nth-child(2)
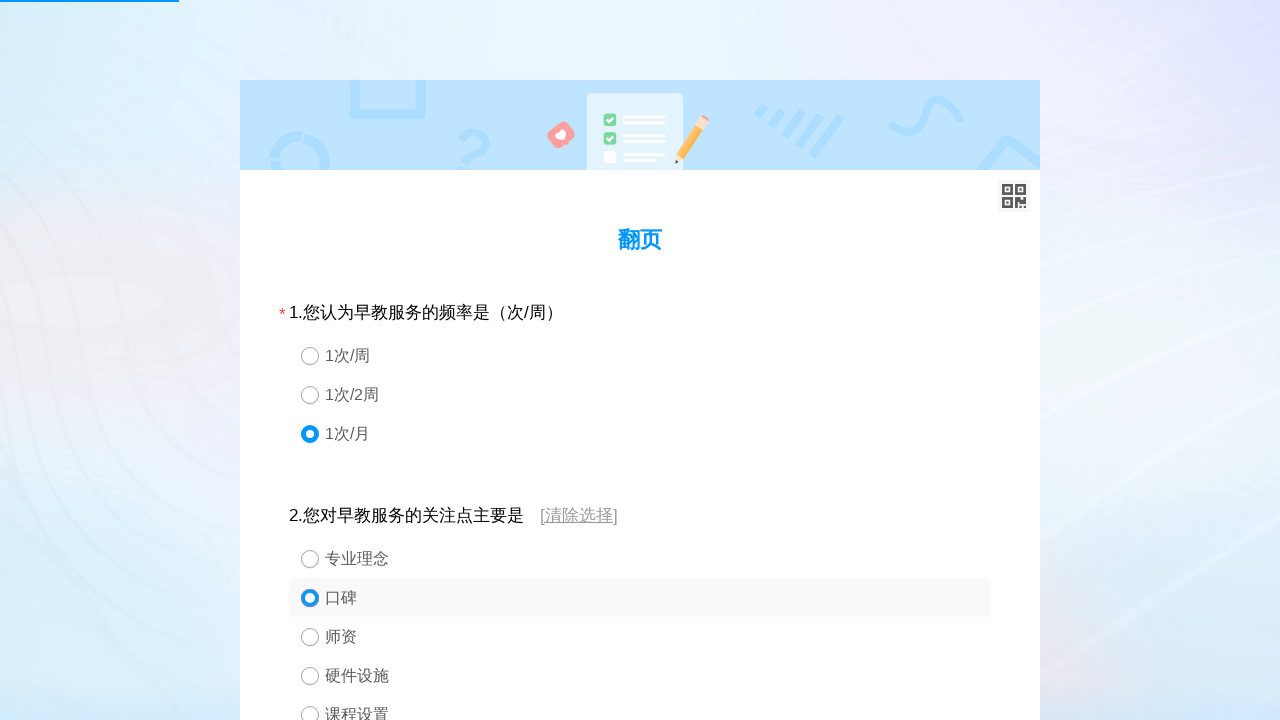

Processing question 3 of type 3
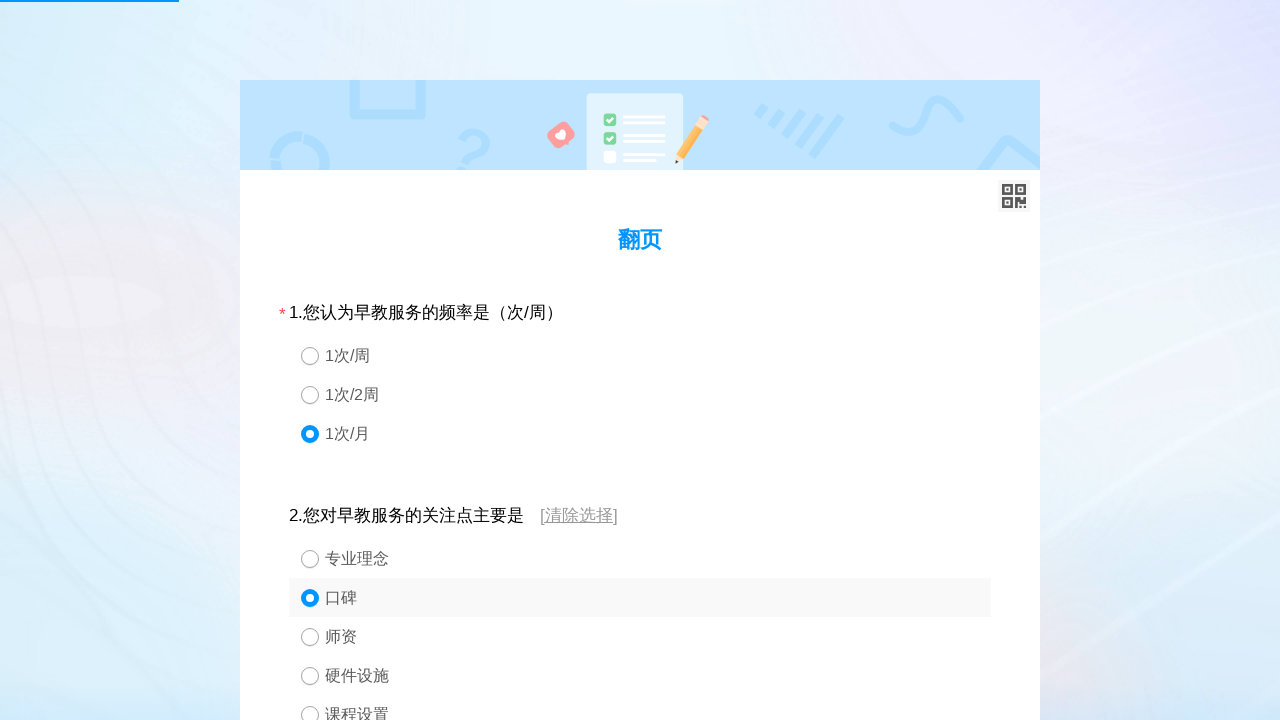

Selected option 2 for single choice question 3 at (640, 418) on #div3 > div.ui-controlgroup > div:nth-child(2)
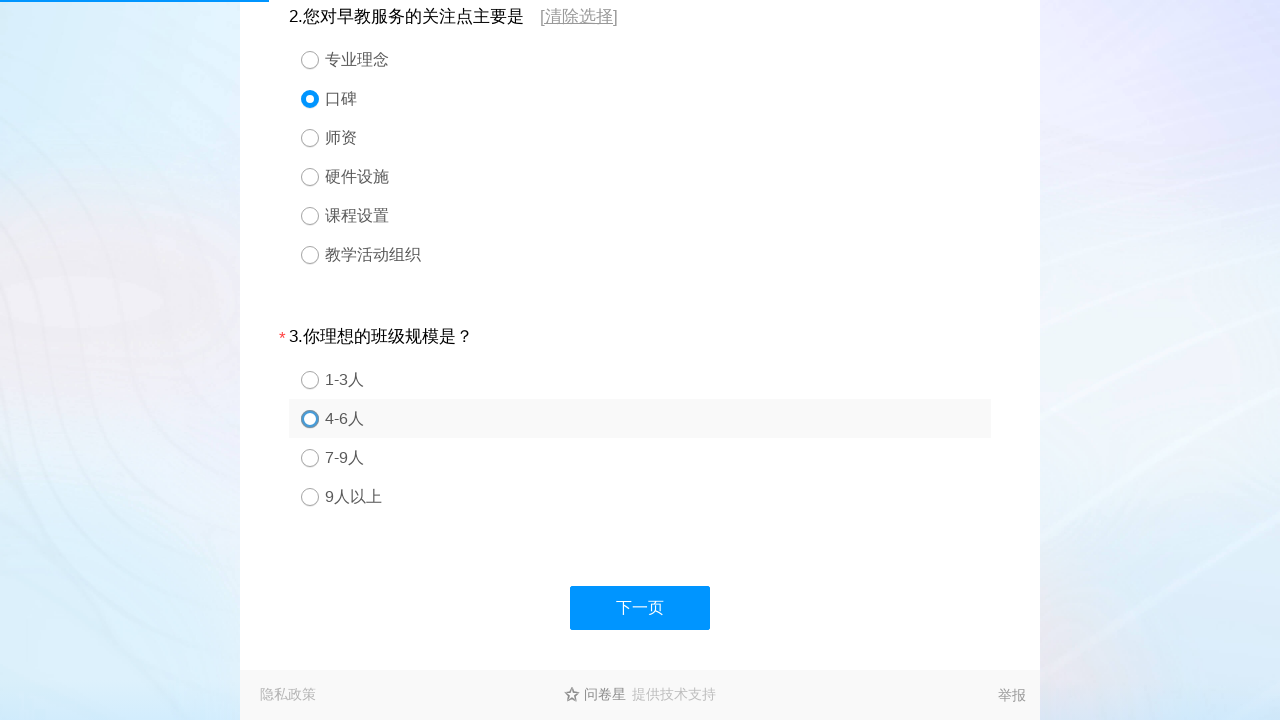

Clicked next button to proceed to next page at (640, 608) on #divNext
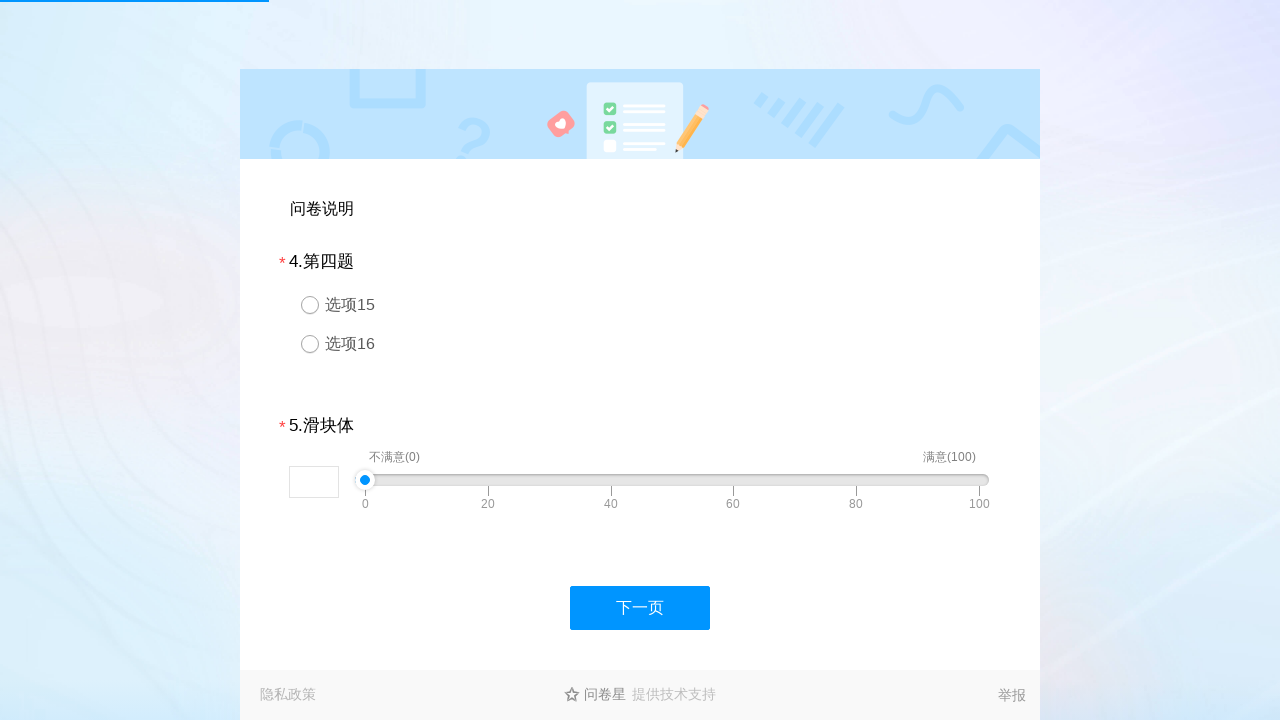

Waited 500ms for page transition
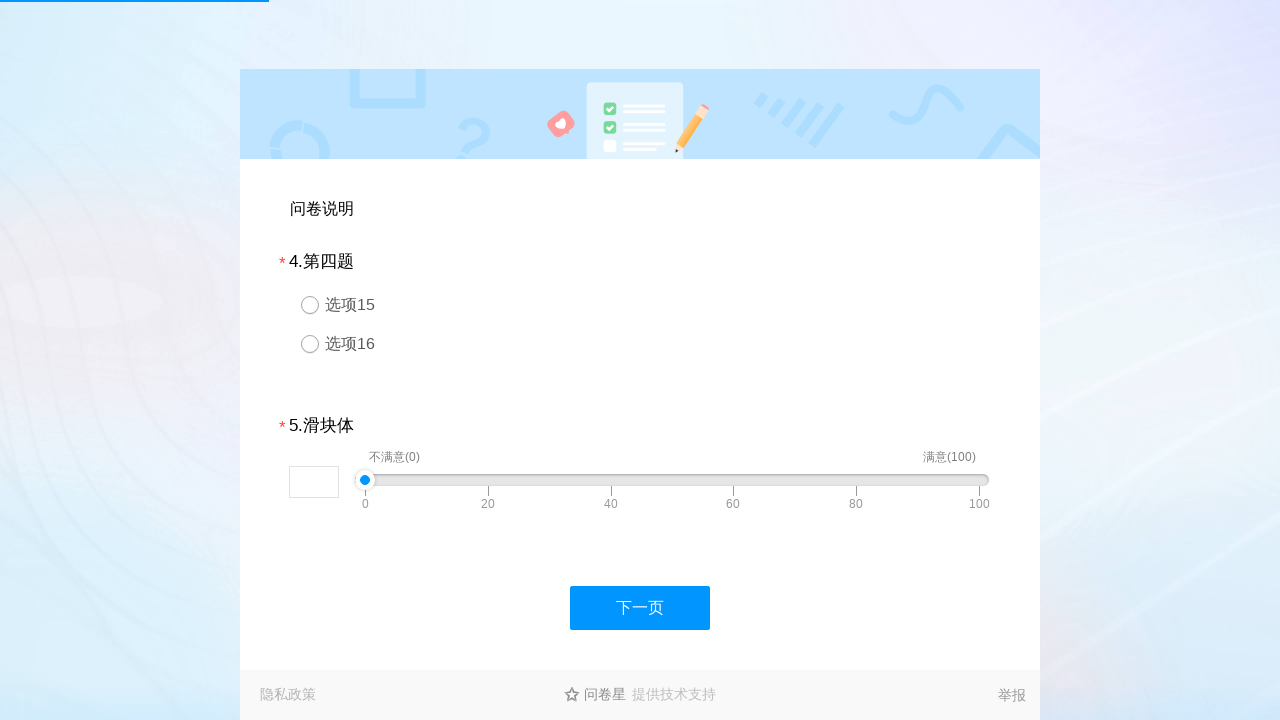

Retrieved 3 questions from page 2
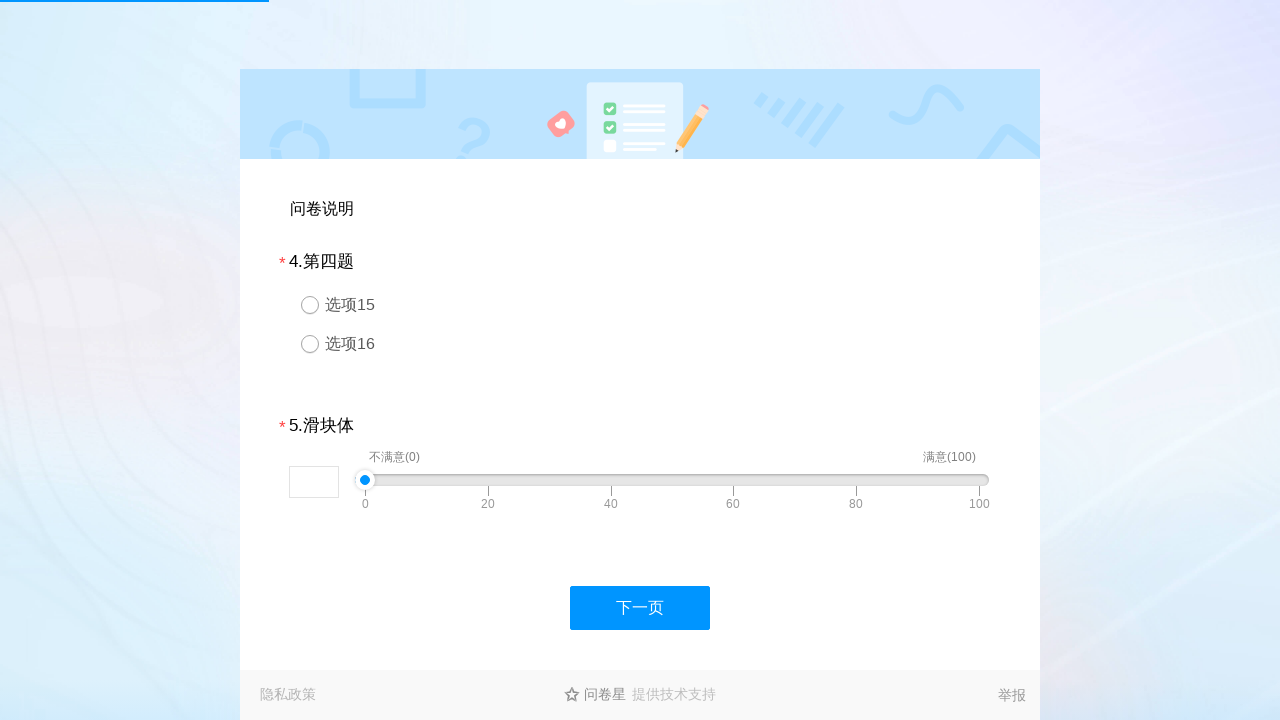

Processing question 4 of type 3
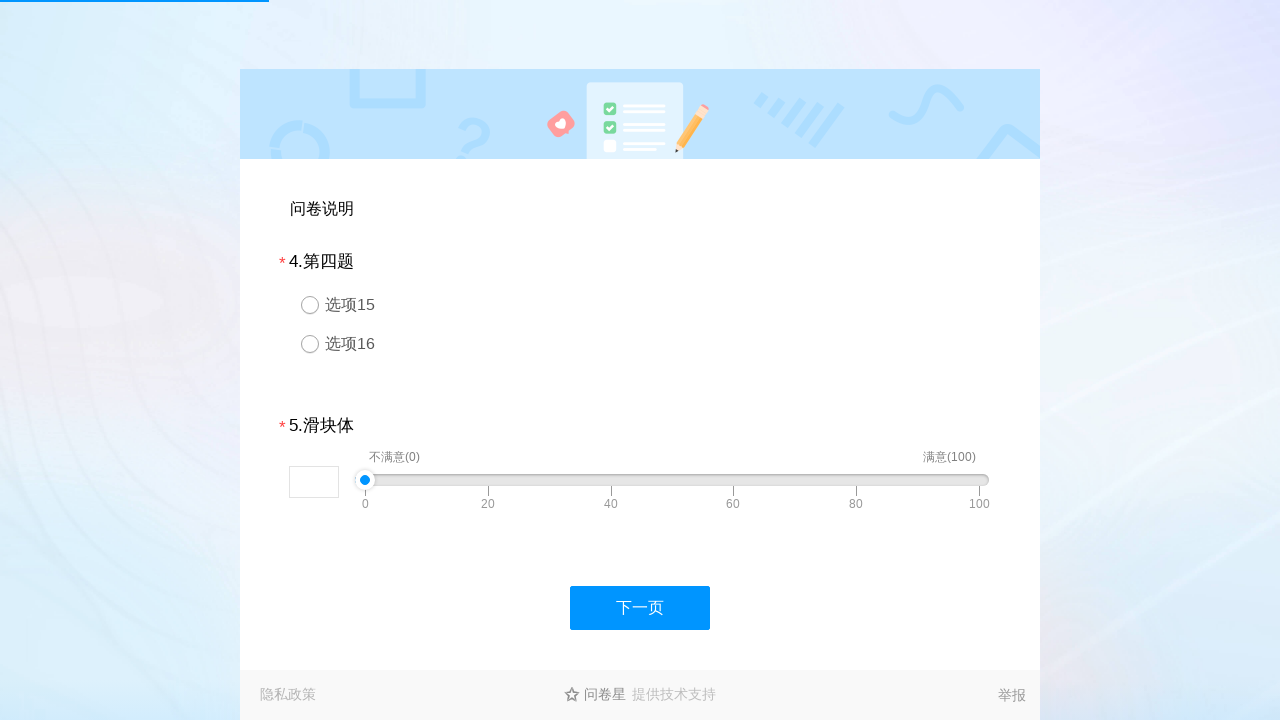

Selected option 1 for single choice question 4 at (640, 305) on #div4 > div.ui-controlgroup > div:nth-child(1)
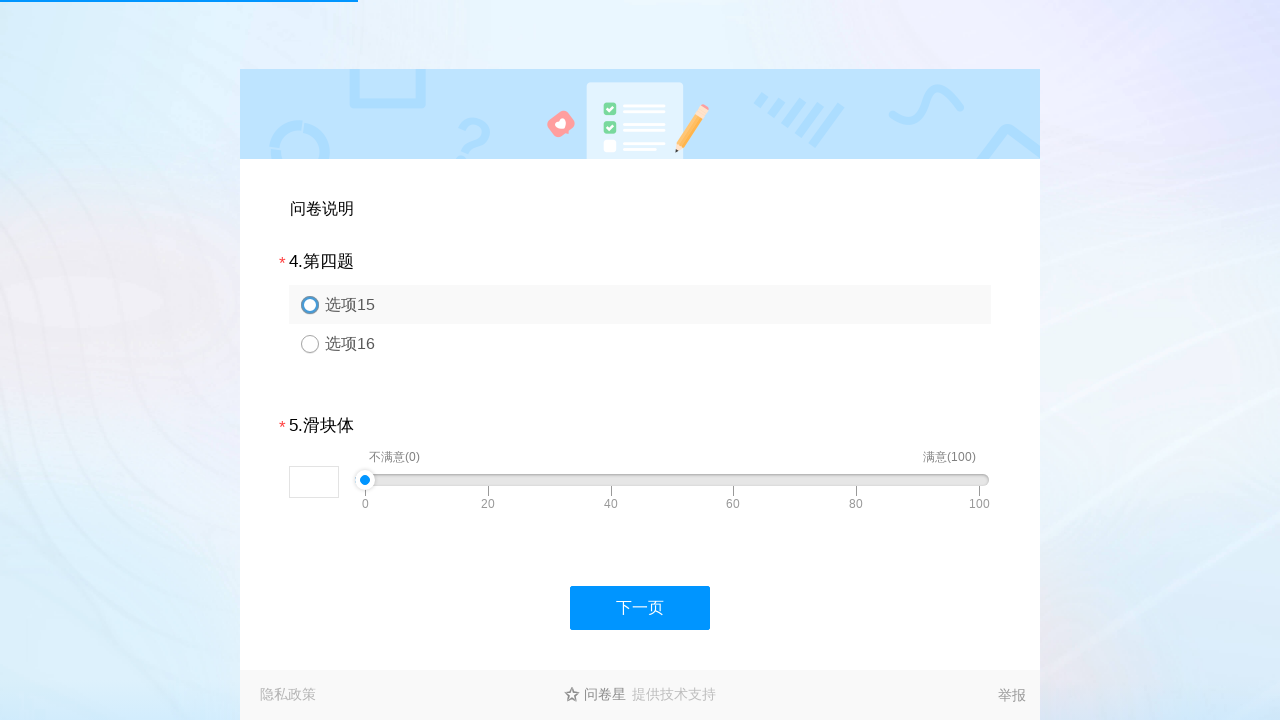

Processing question 5 of type 8
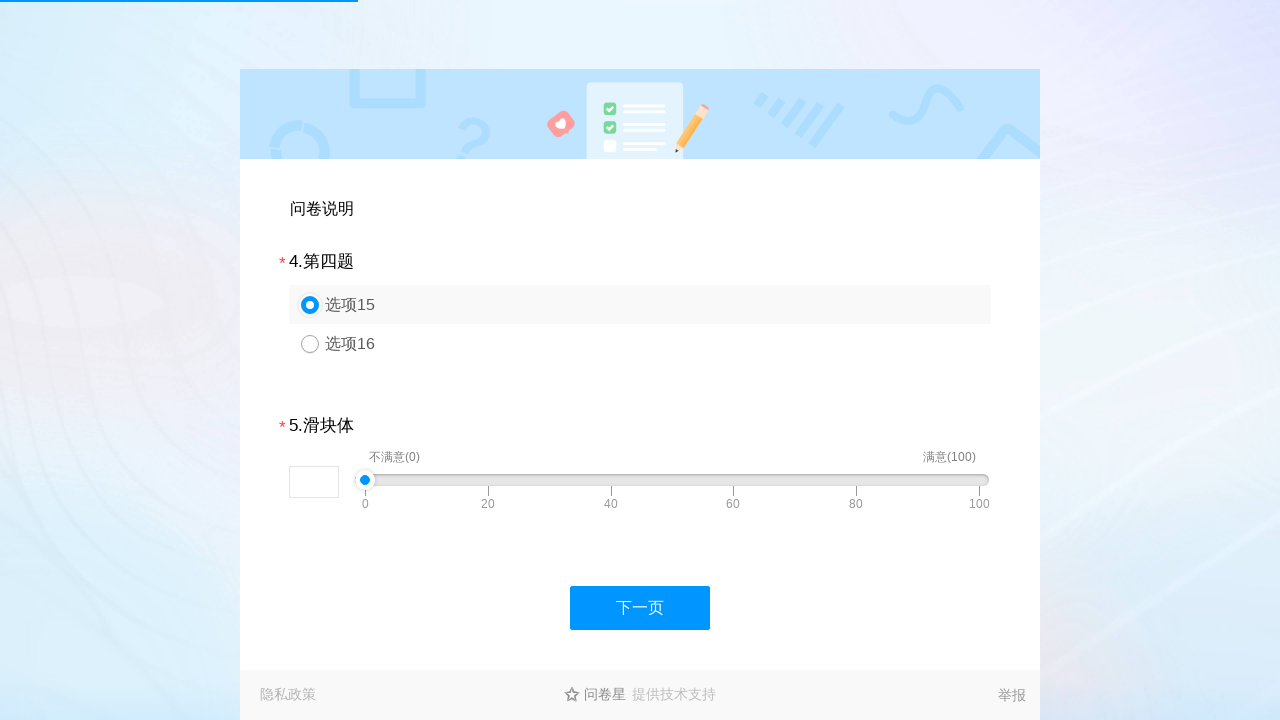

Set slider value to 6 for question 5 on #q5
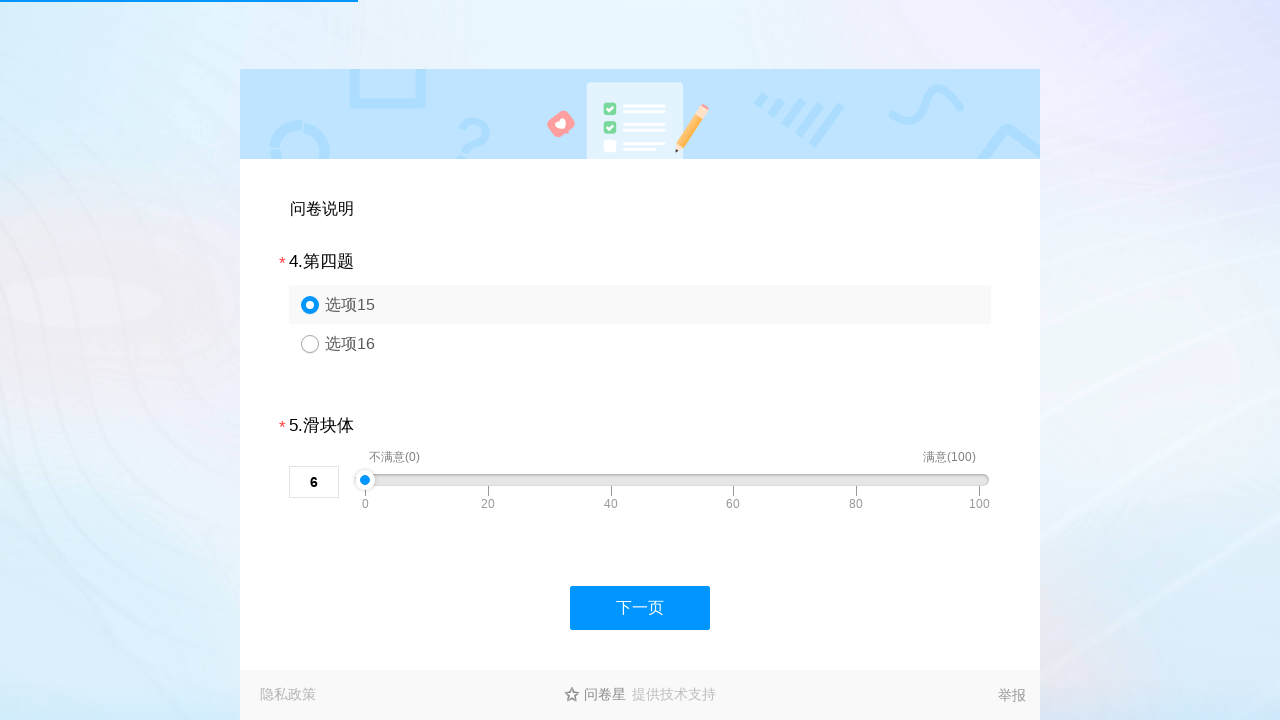

Clicked next button to proceed to next page at (640, 608) on #divNext
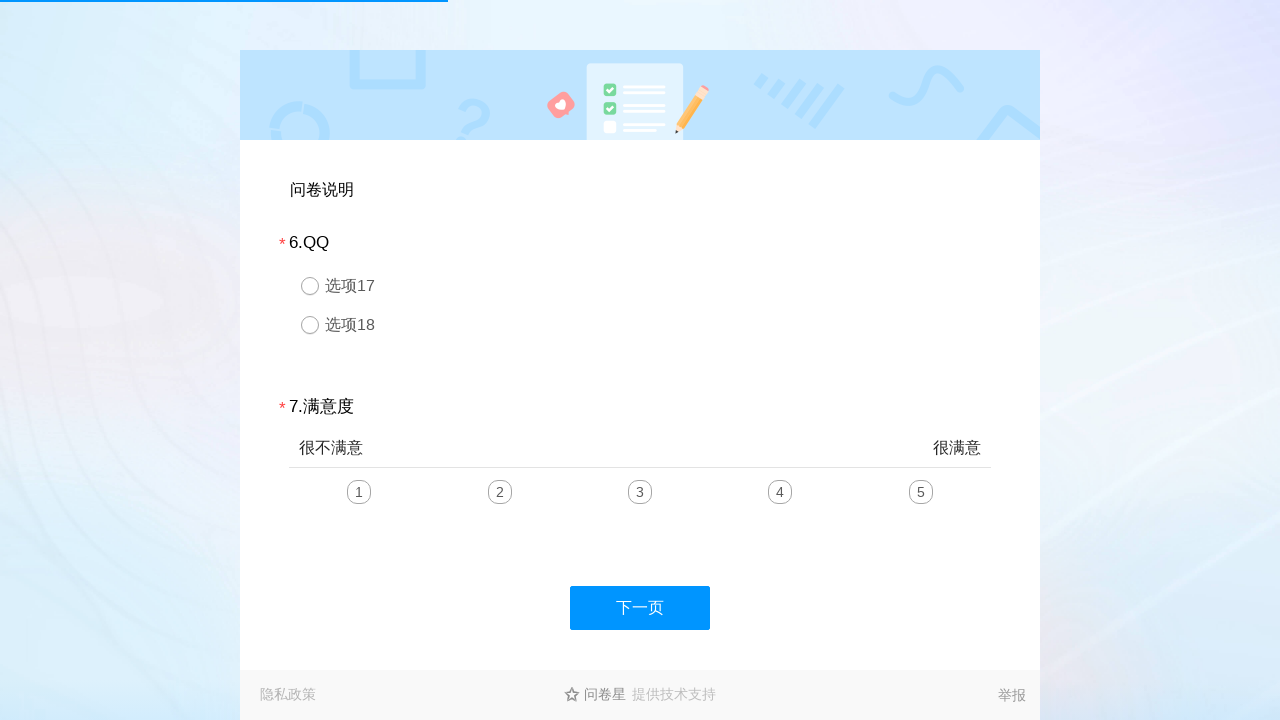

Waited 500ms for page transition
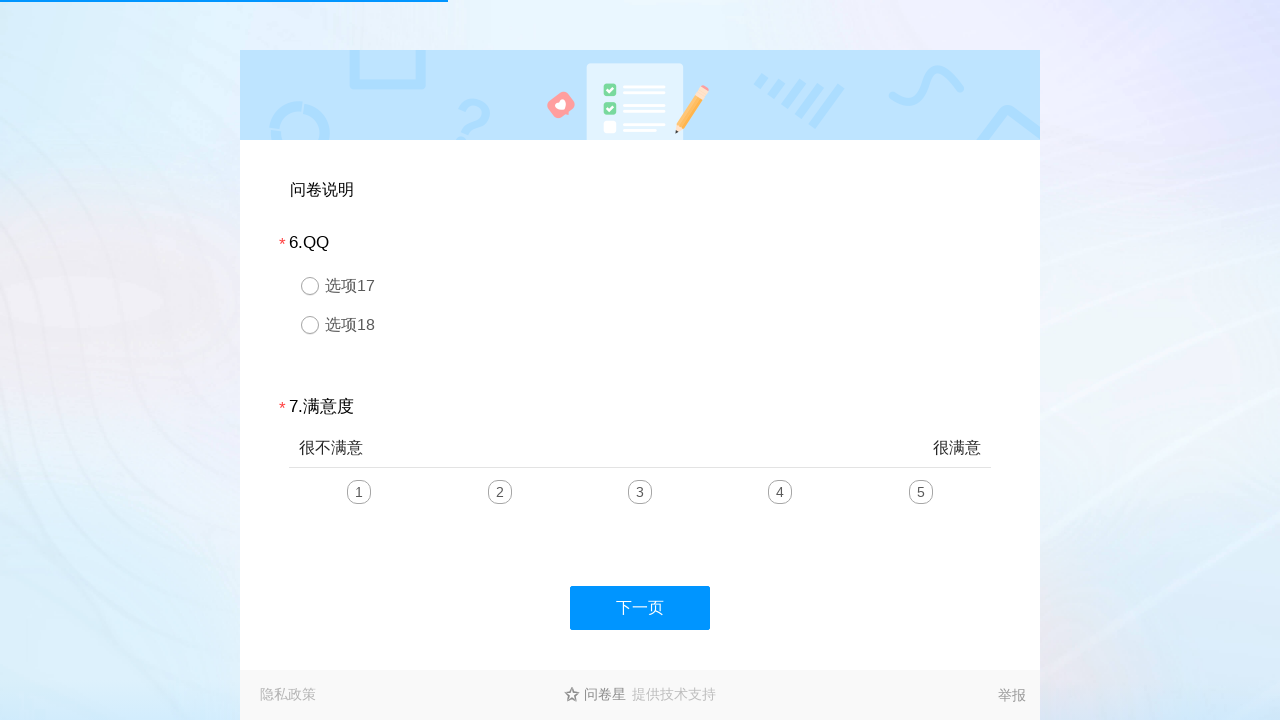

Retrieved 3 questions from page 3
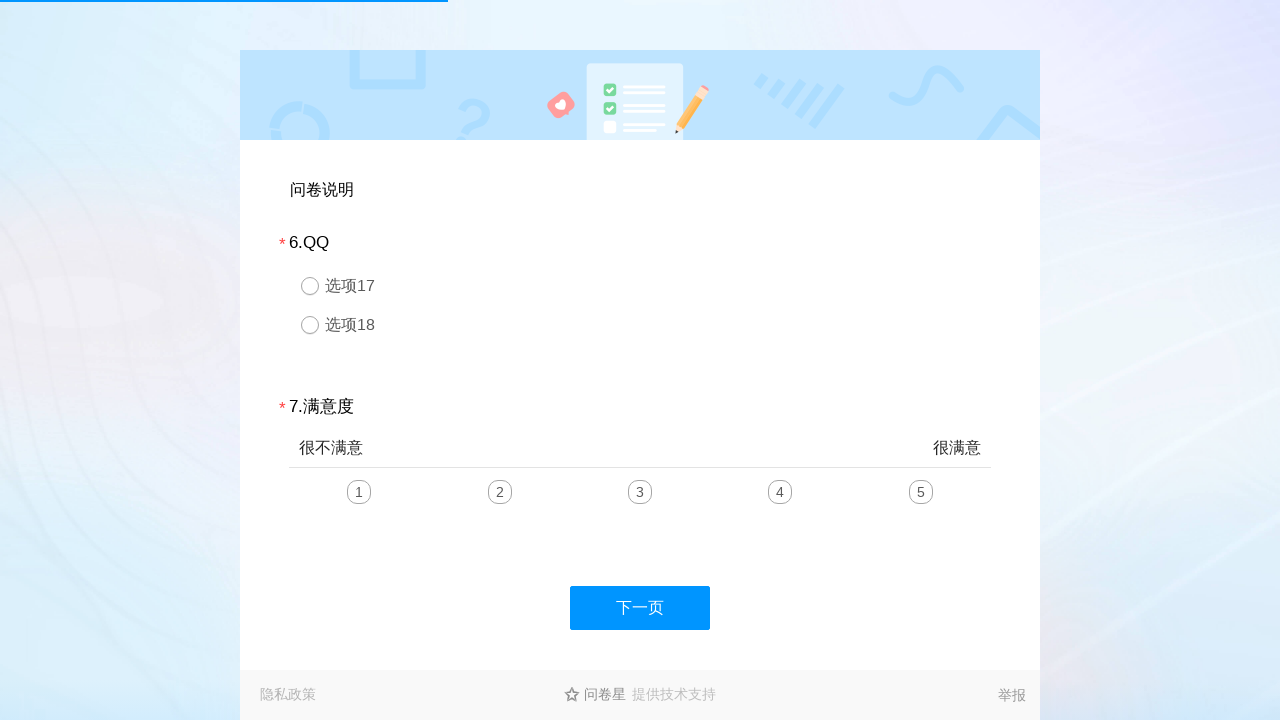

Processing question 6 of type 3
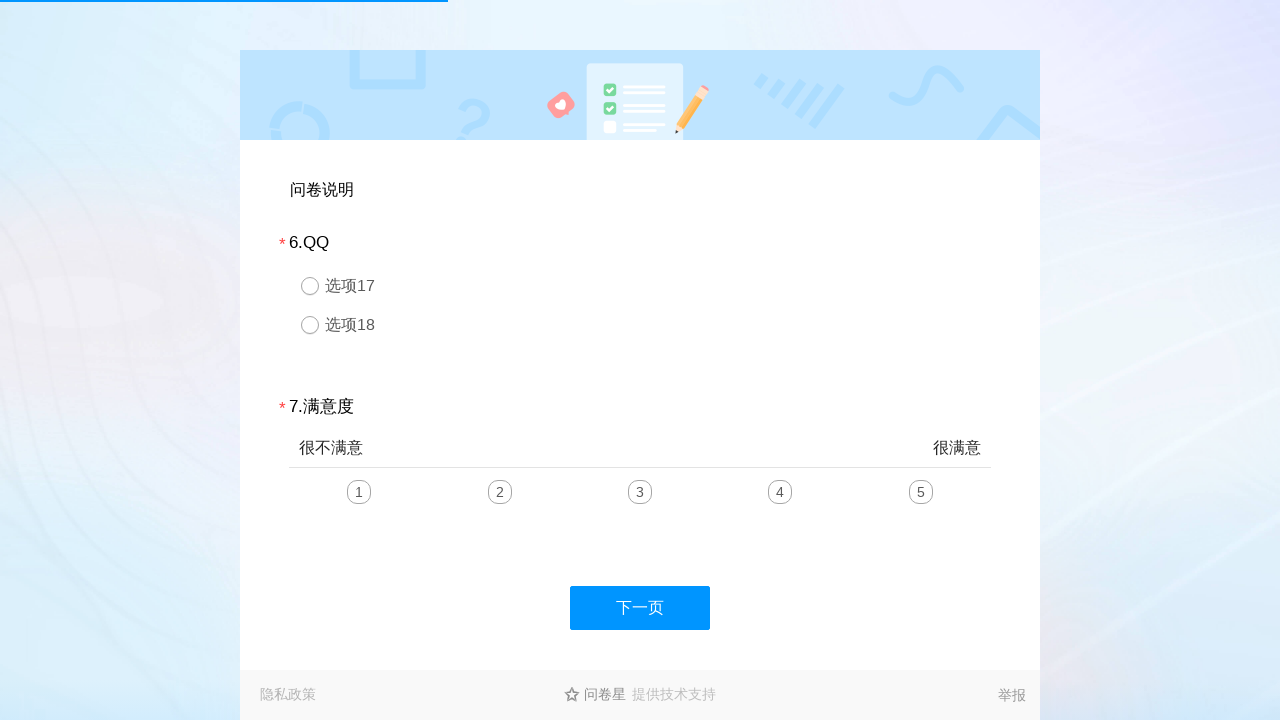

Selected option 1 for single choice question 6 at (640, 286) on #div6 > div.ui-controlgroup > div:nth-child(1)
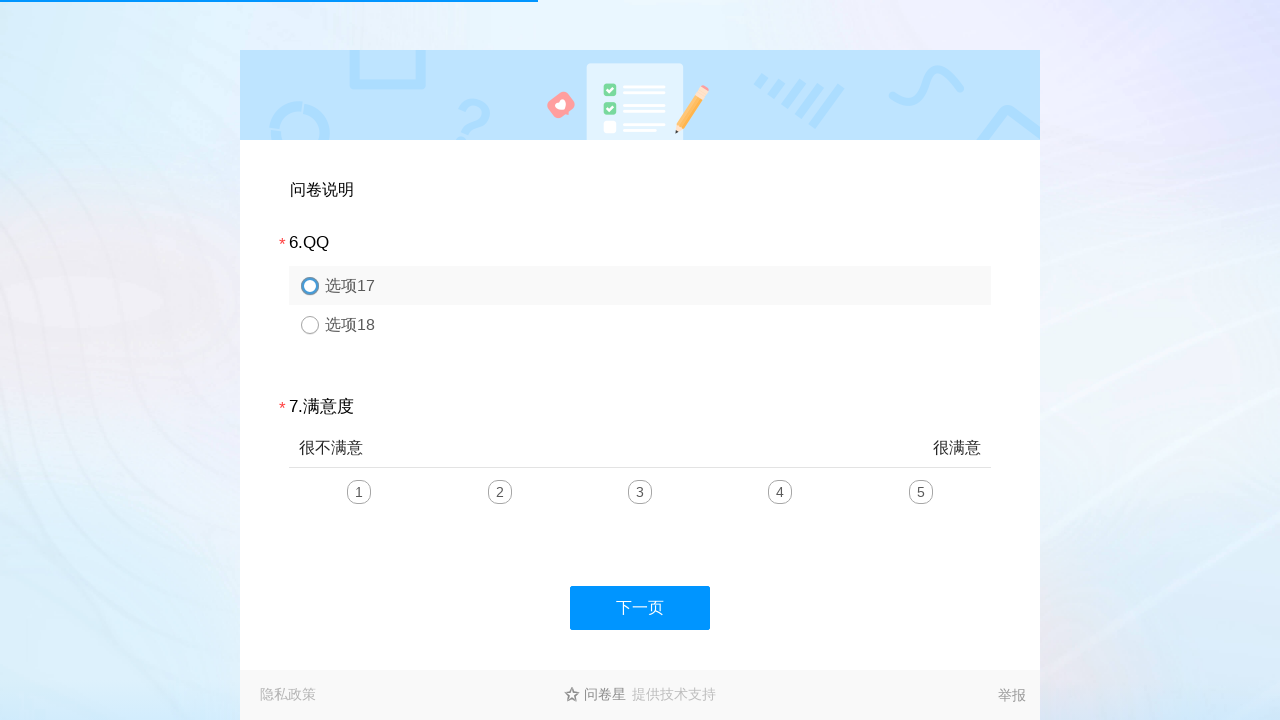

Processing question 7 of type 5
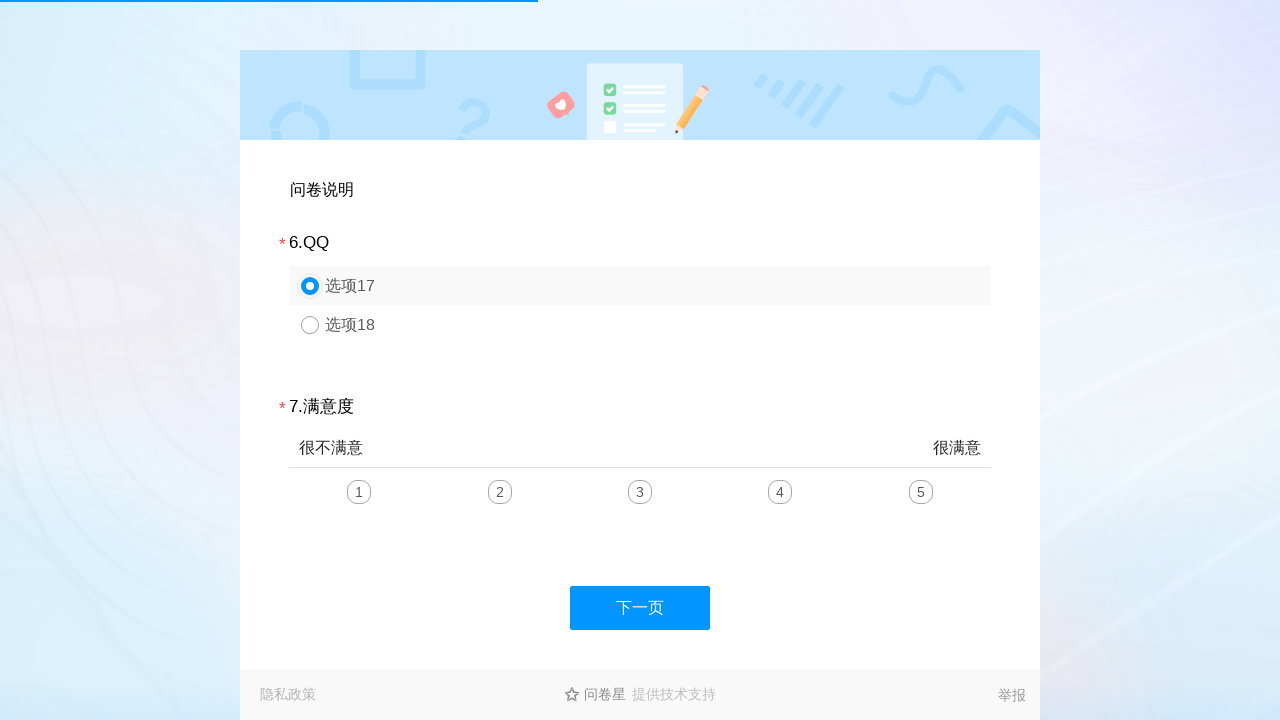

Selected scale option 4 for question 7 at (780, 492) on #div7 > div.scale-div > div > ul > li:nth-child(4)
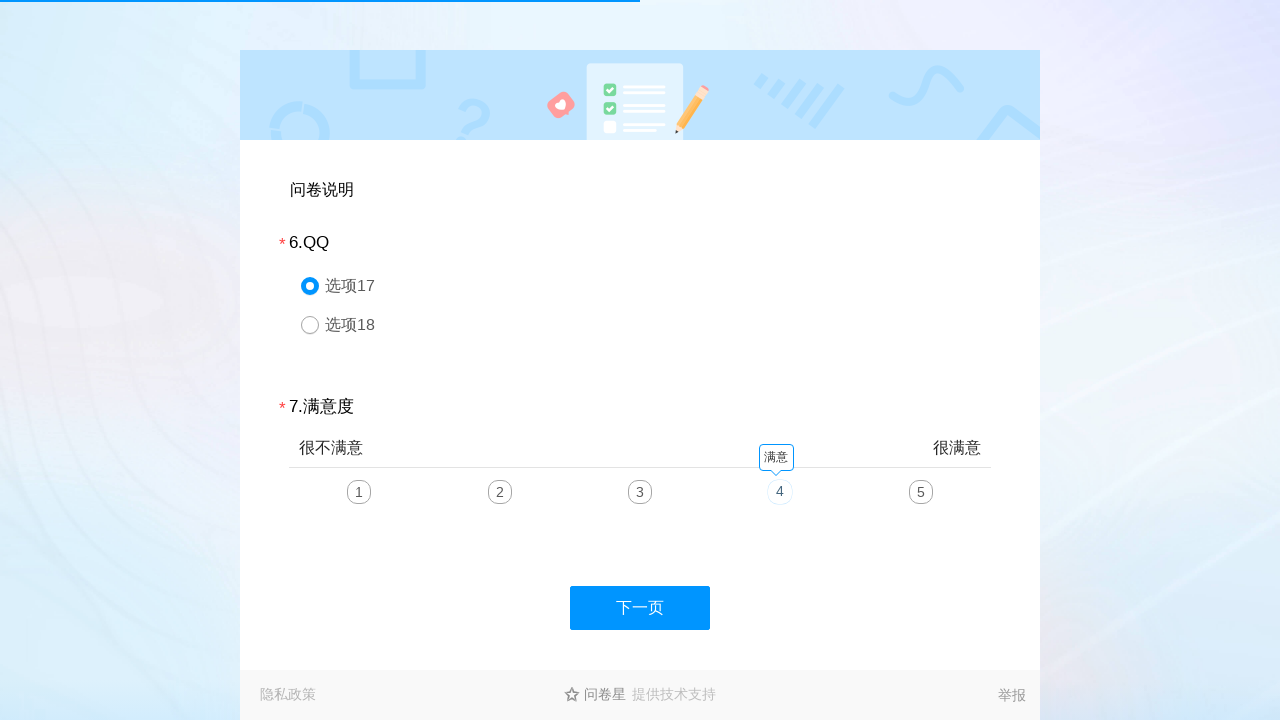

Clicked next button to proceed to next page at (640, 608) on #divNext
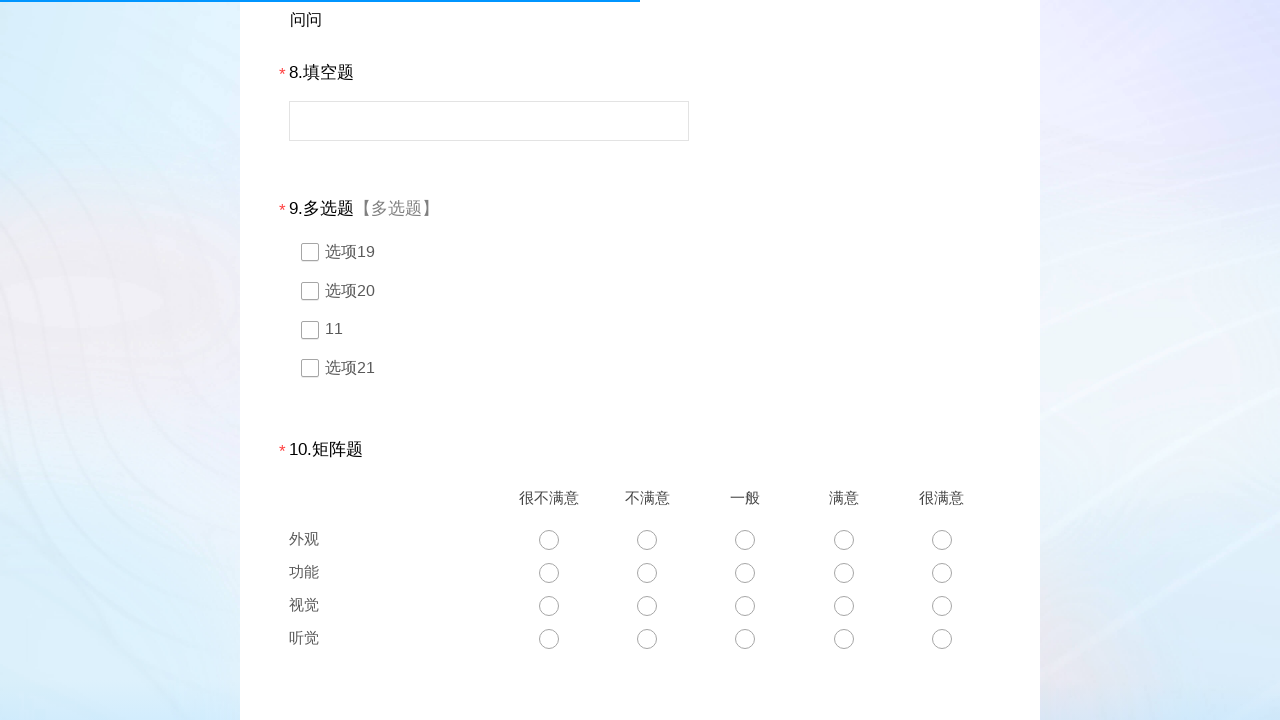

Waited 500ms for page transition
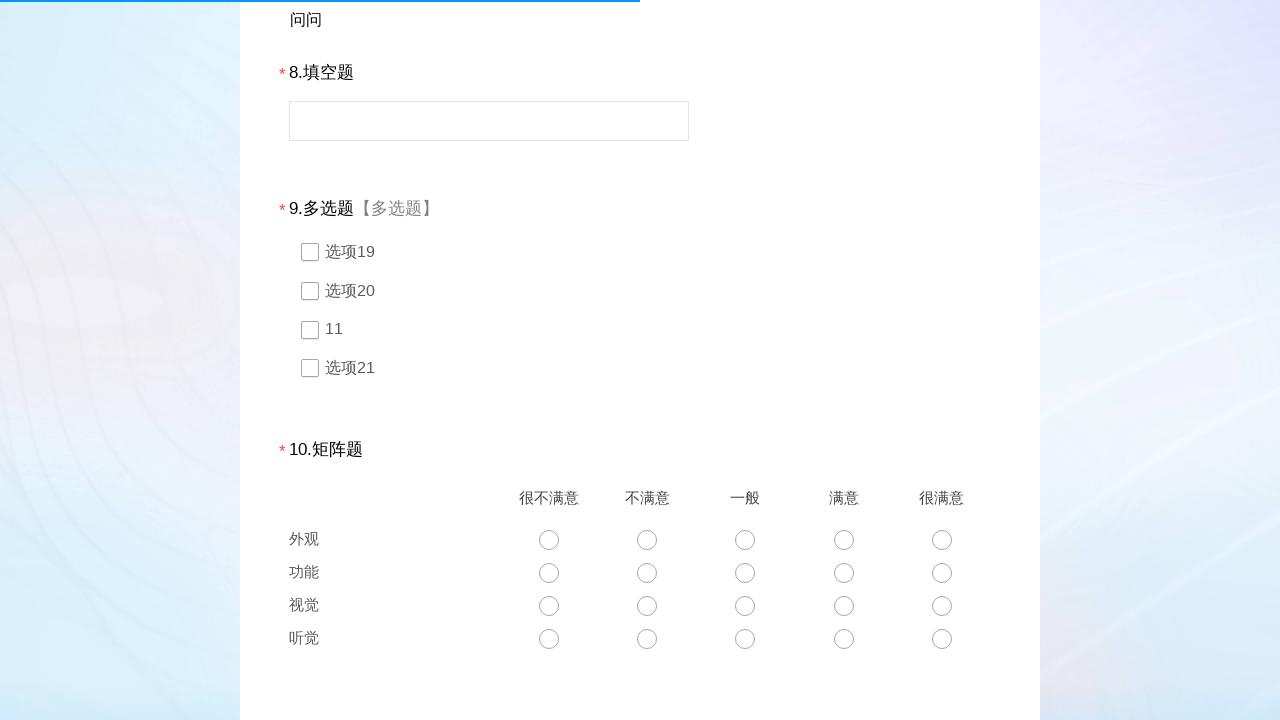

Retrieved 8 questions from page 4
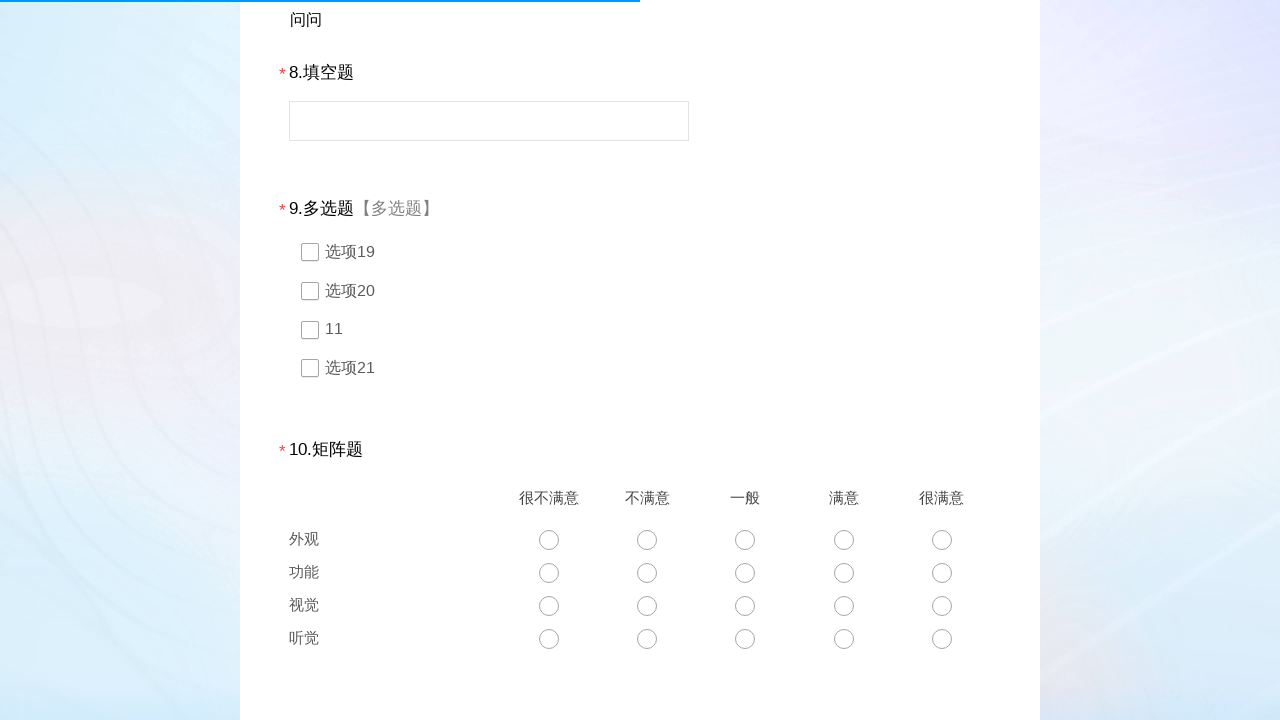

Processing question 8 of type 1
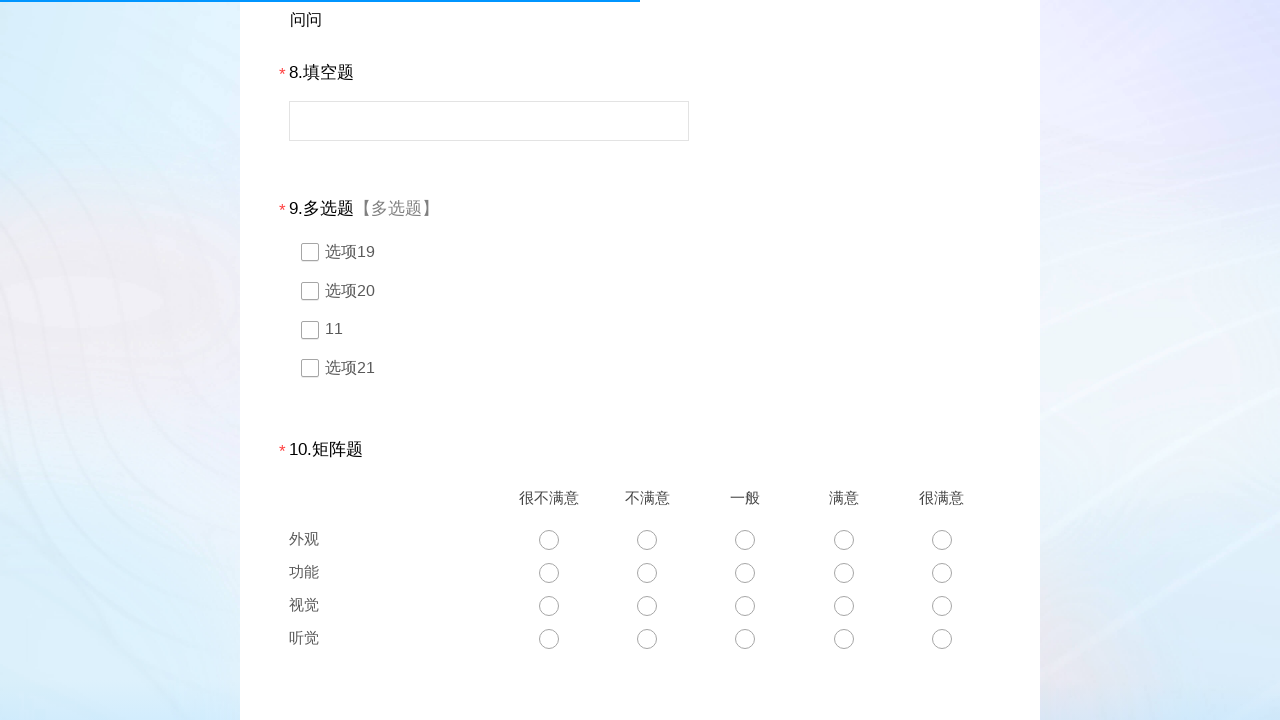

Filled text field for question 8 on #q8
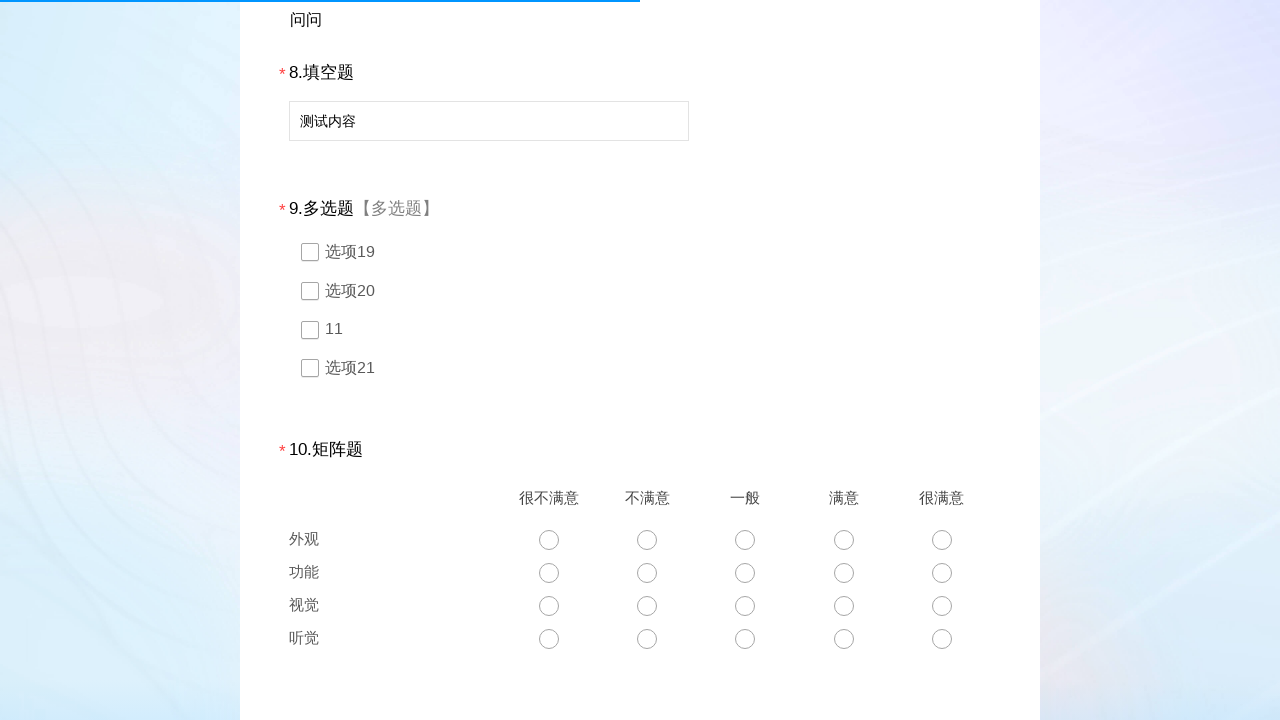

Processing question 9 of type 4
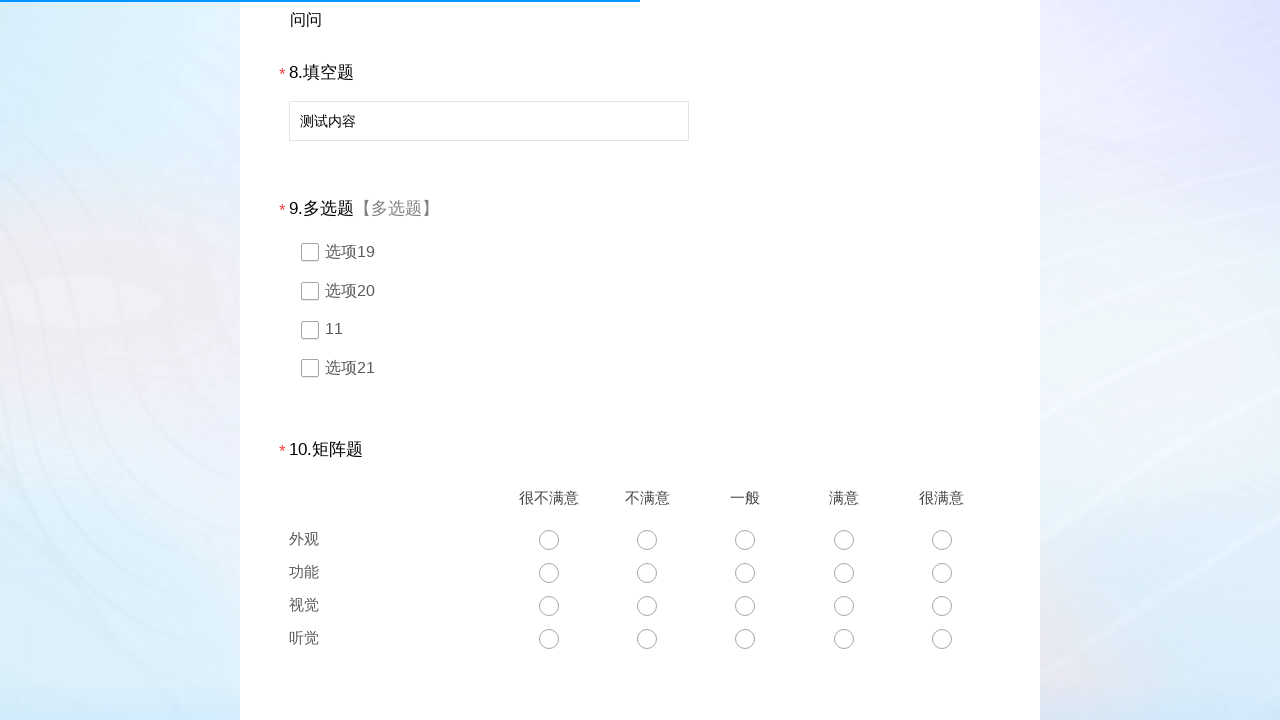

Selected option 3 for multiple choice question 9 at (640, 329) on #div9 > div.ui-controlgroup > div:nth-child(3)
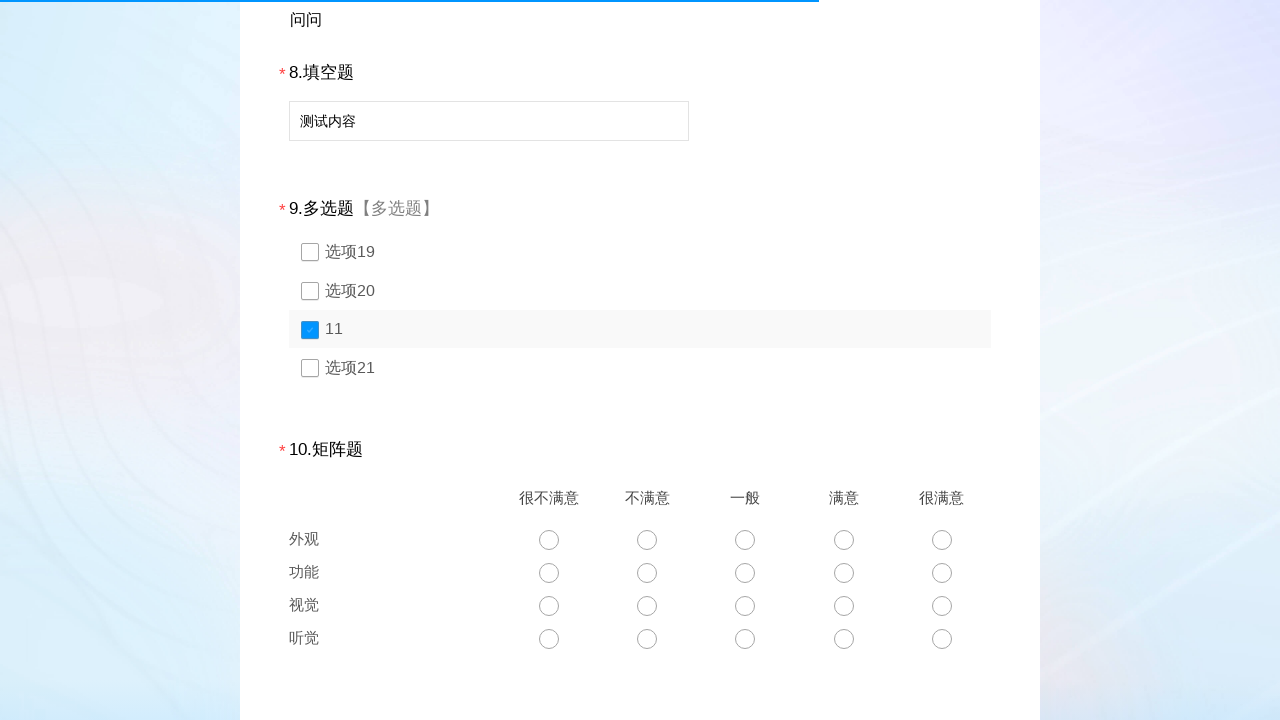

Selected option 2 for multiple choice question 9 at (640, 291) on #div9 > div.ui-controlgroup > div:nth-child(2)
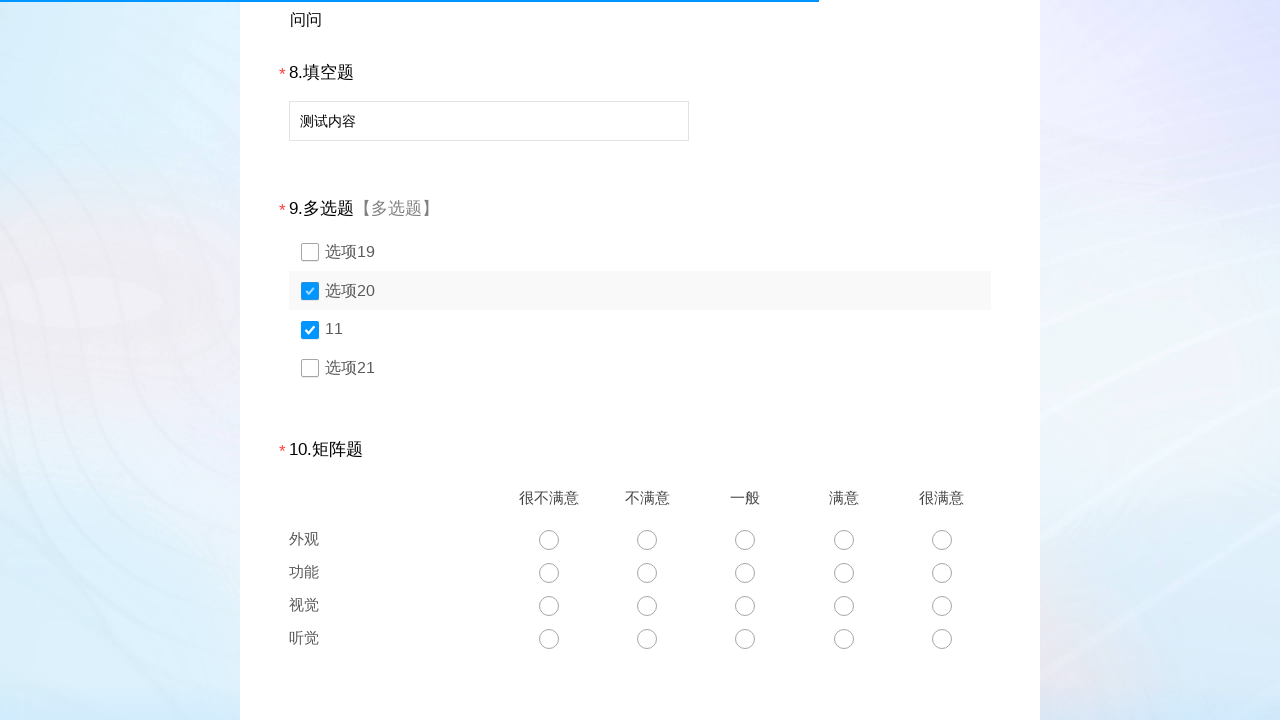

Processing question 10 of type 6
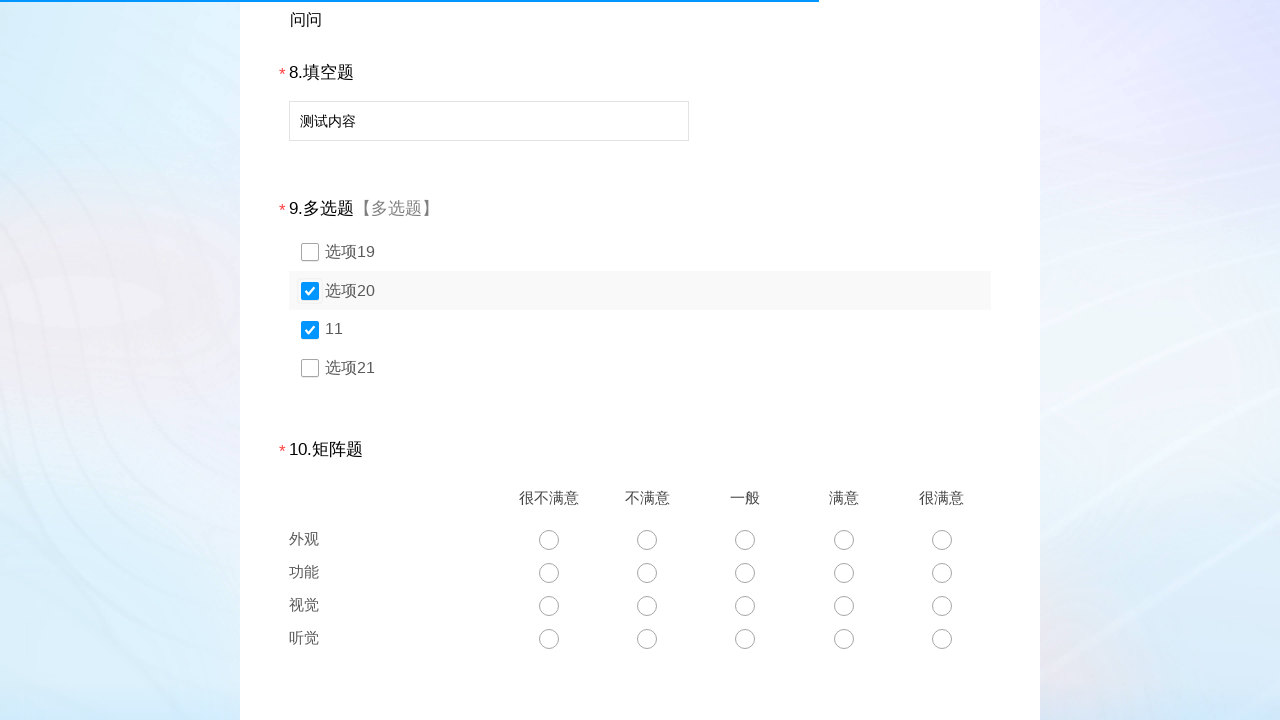

Processing question 11 of type 11
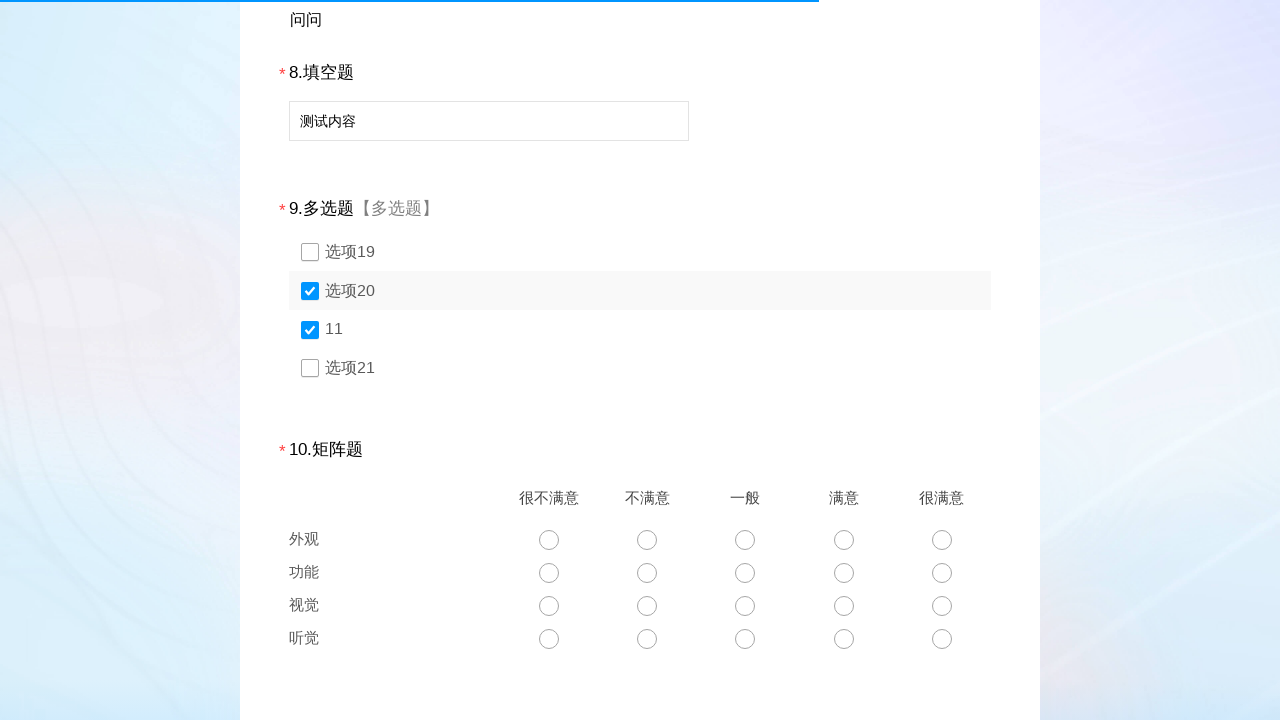

Processing question 12 of type 5
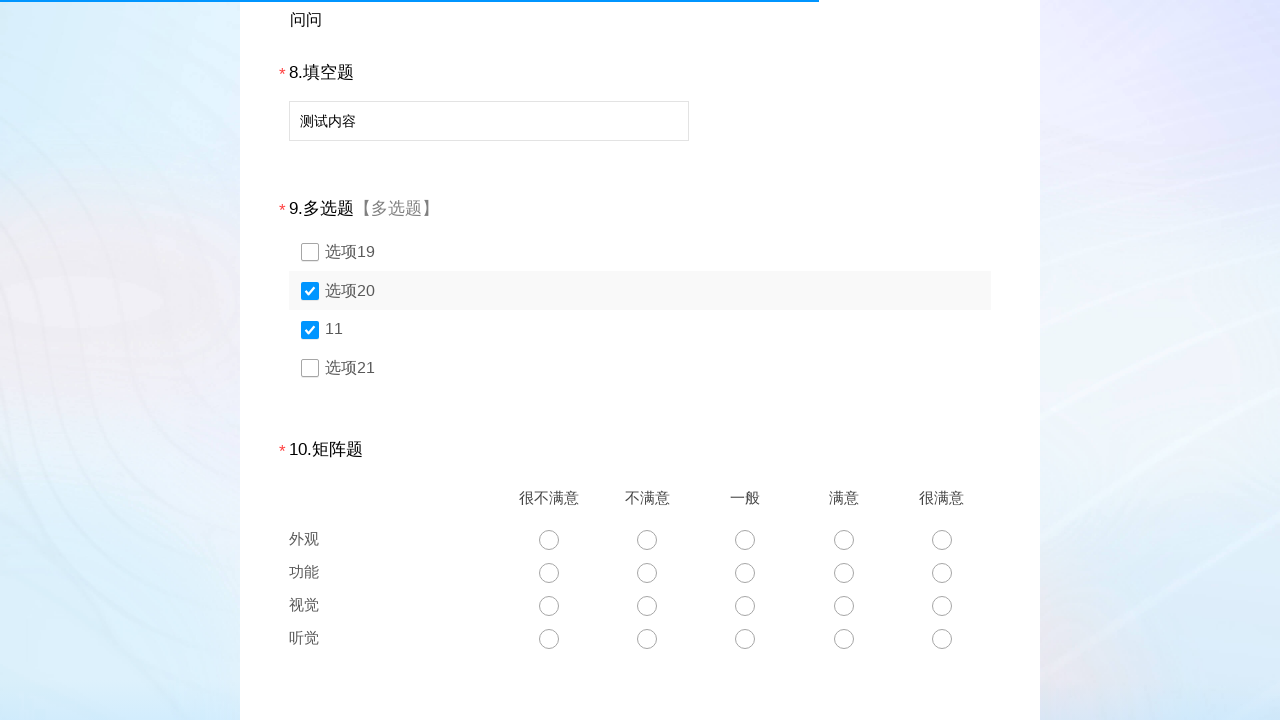

Selected scale option 11 for question 12 at (955, 360) on #div12 > div.scale-div > div > ul > li:nth-child(11)
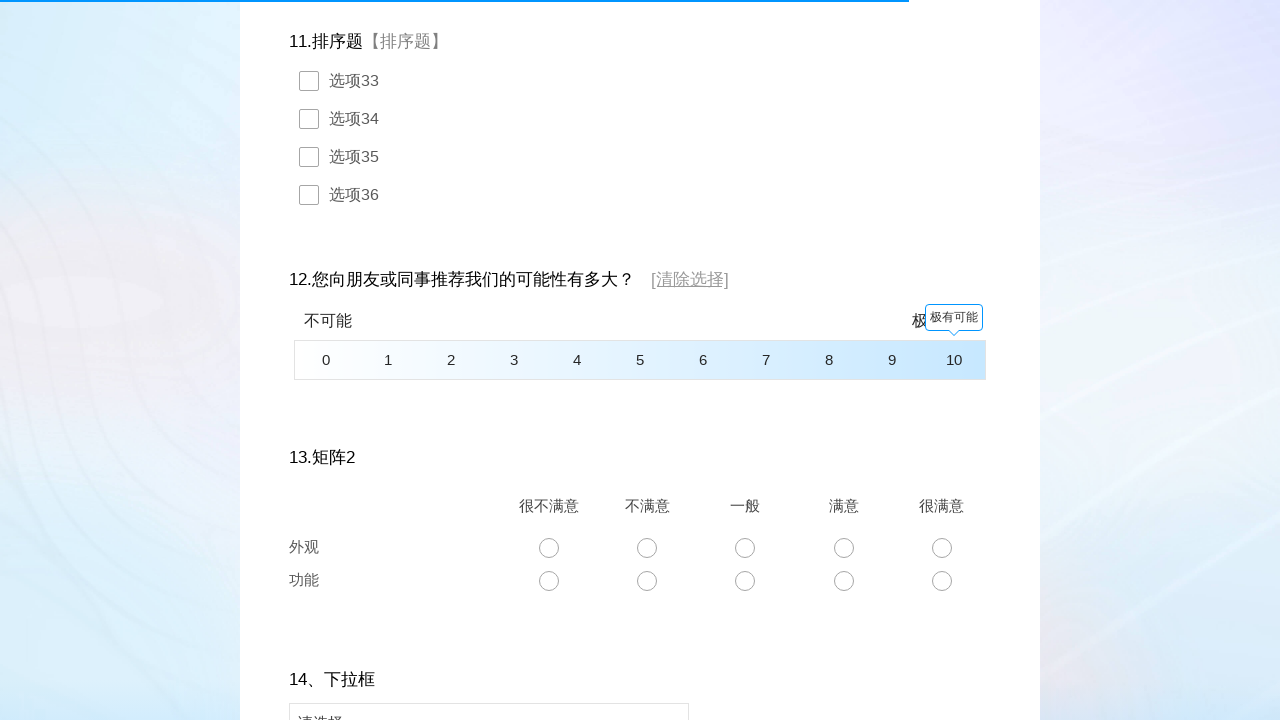

Processing question 13 of type 6
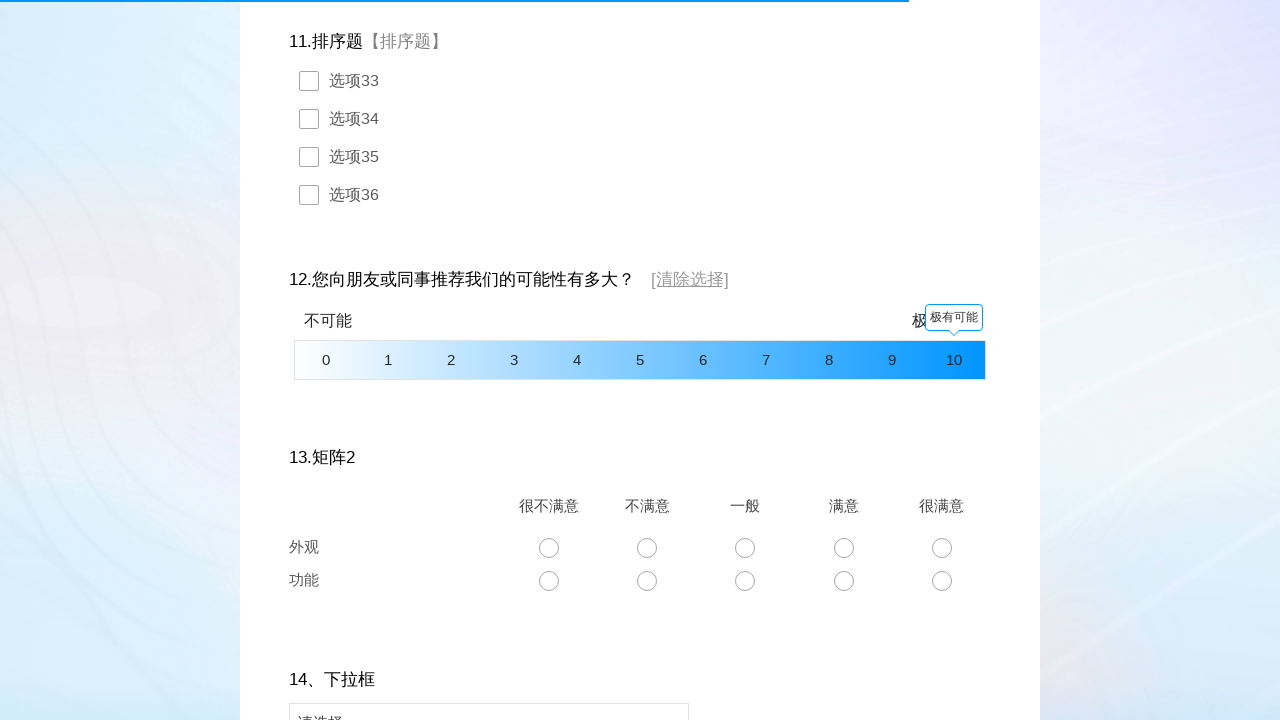

Processing question 14 of type 7
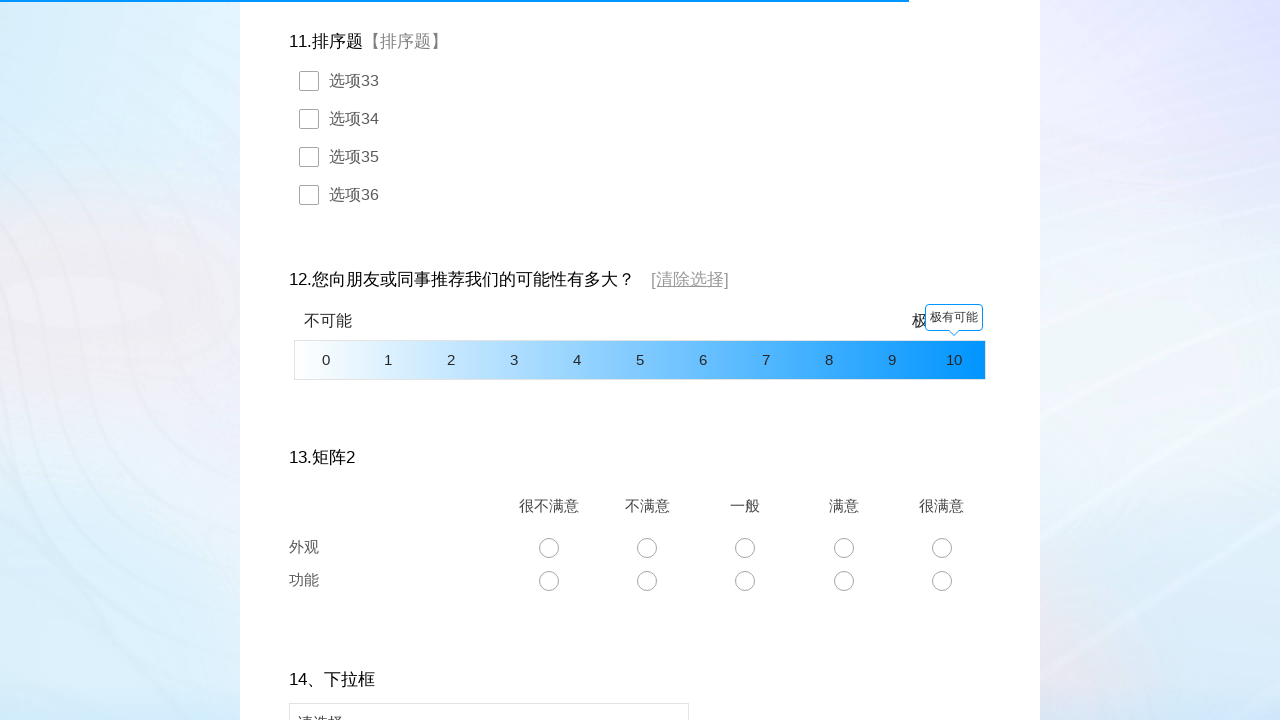

Opened dropdown for question 14 at (489, 701) on #select2-q14-container
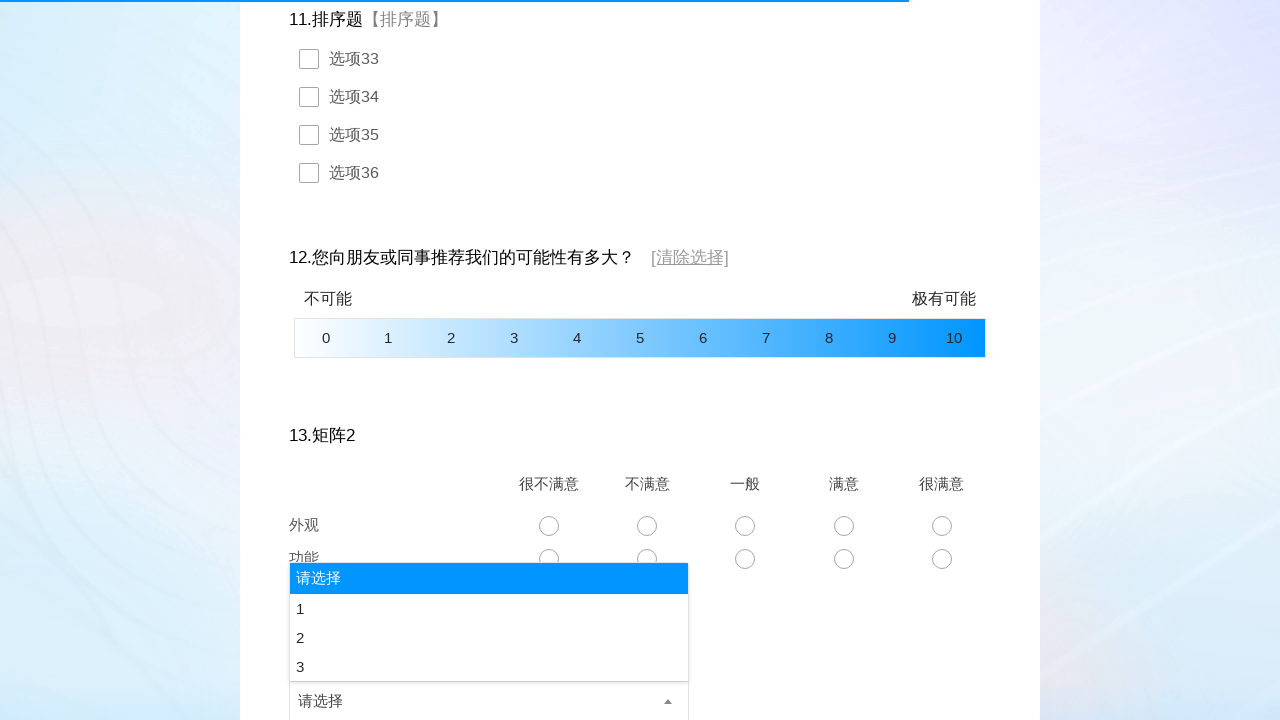

Dropdown options loaded for question 14
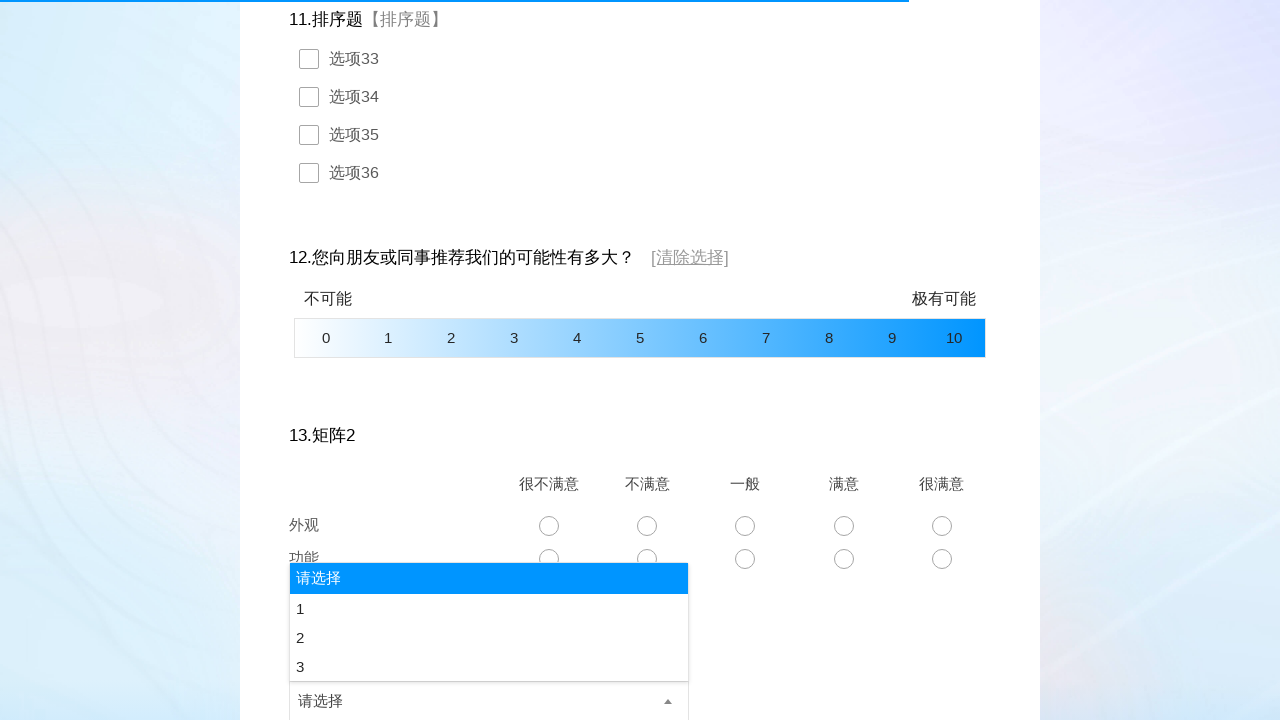

Selected dropdown option 2 for question 14 at (489, 609) on #select2-q14-results > li:nth-child(2)
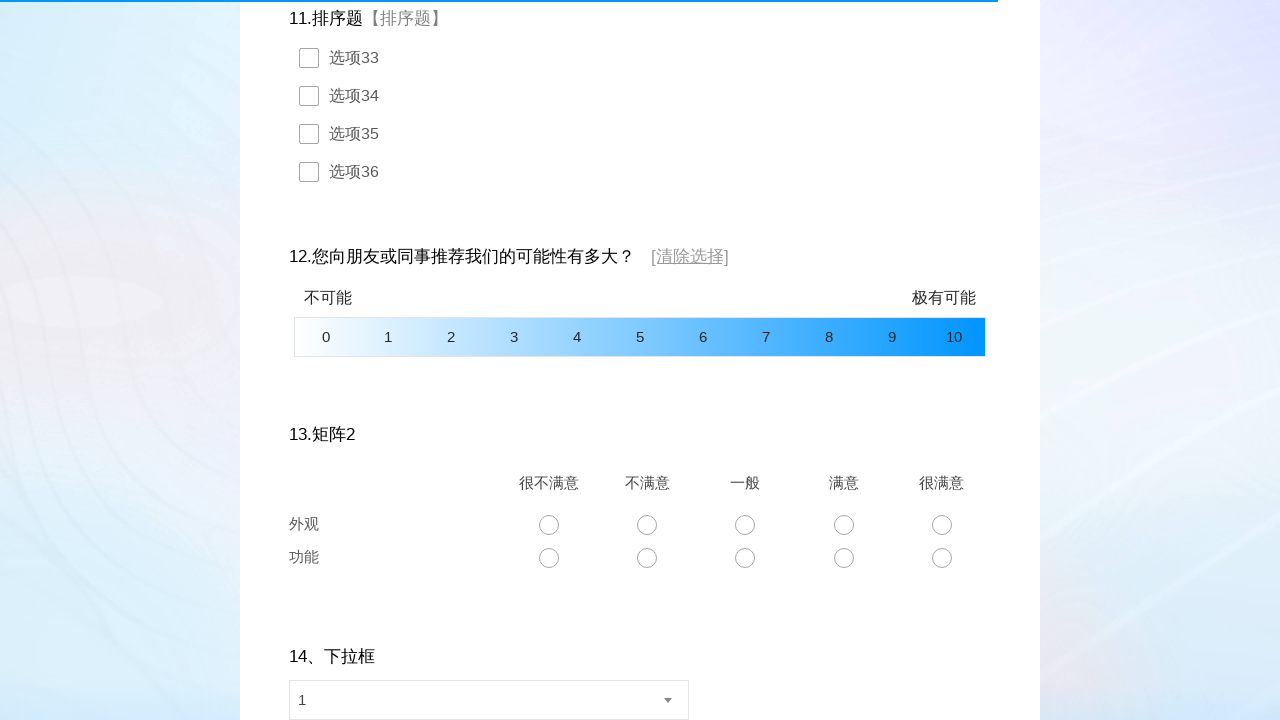

Clicked submit button to submit survey at (640, 608) on #ctlNext
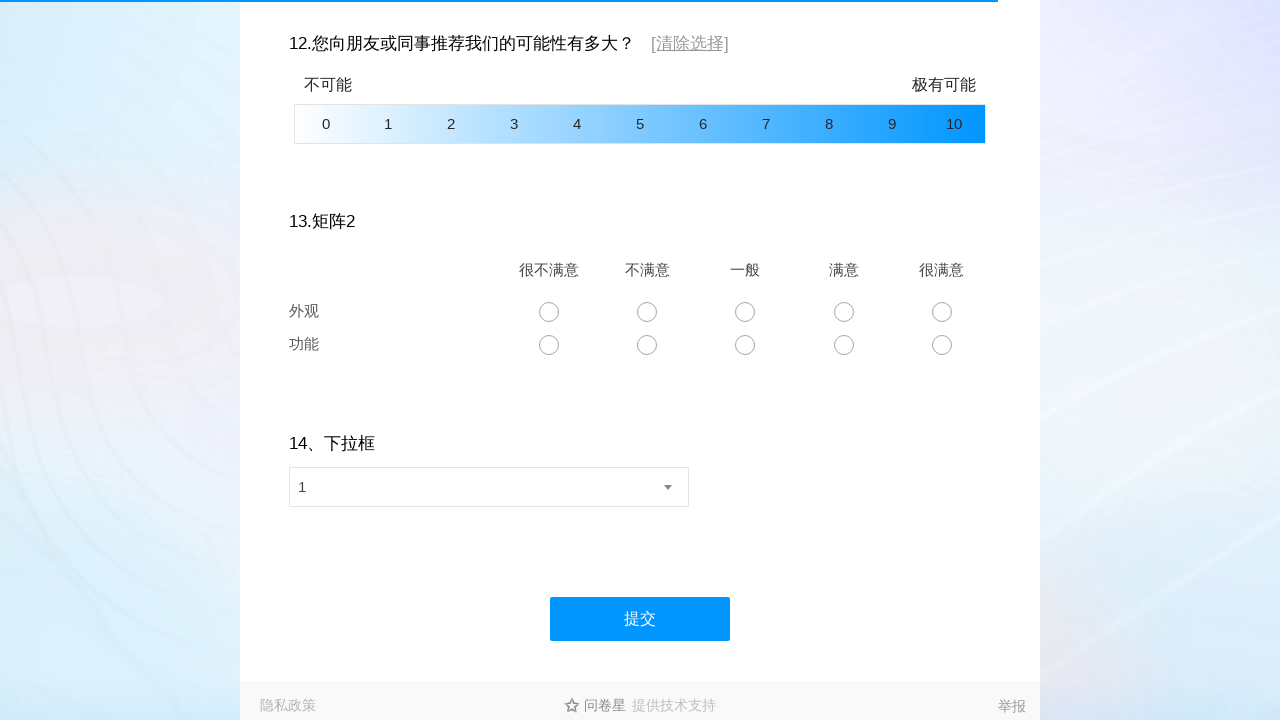

No confirmation dialog found on #layui-layer1 > div.layui-layer-btn > a
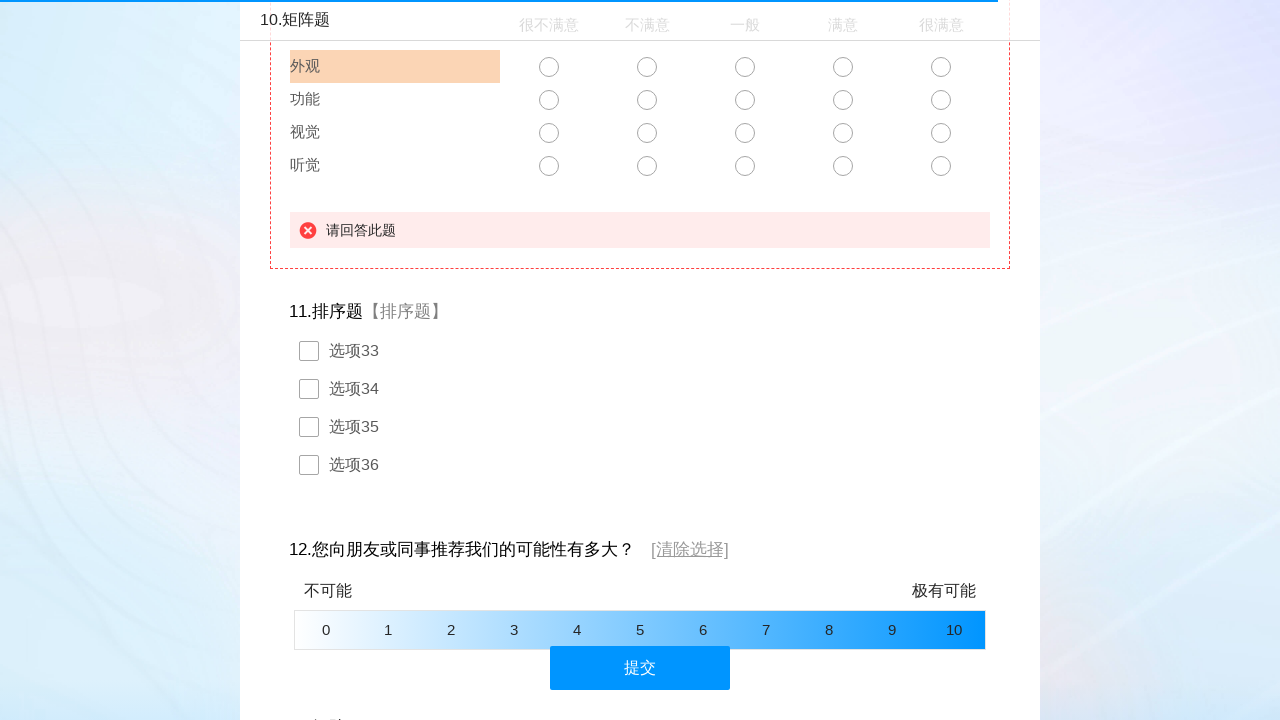

No smart detection button found on #SM_BTN_1
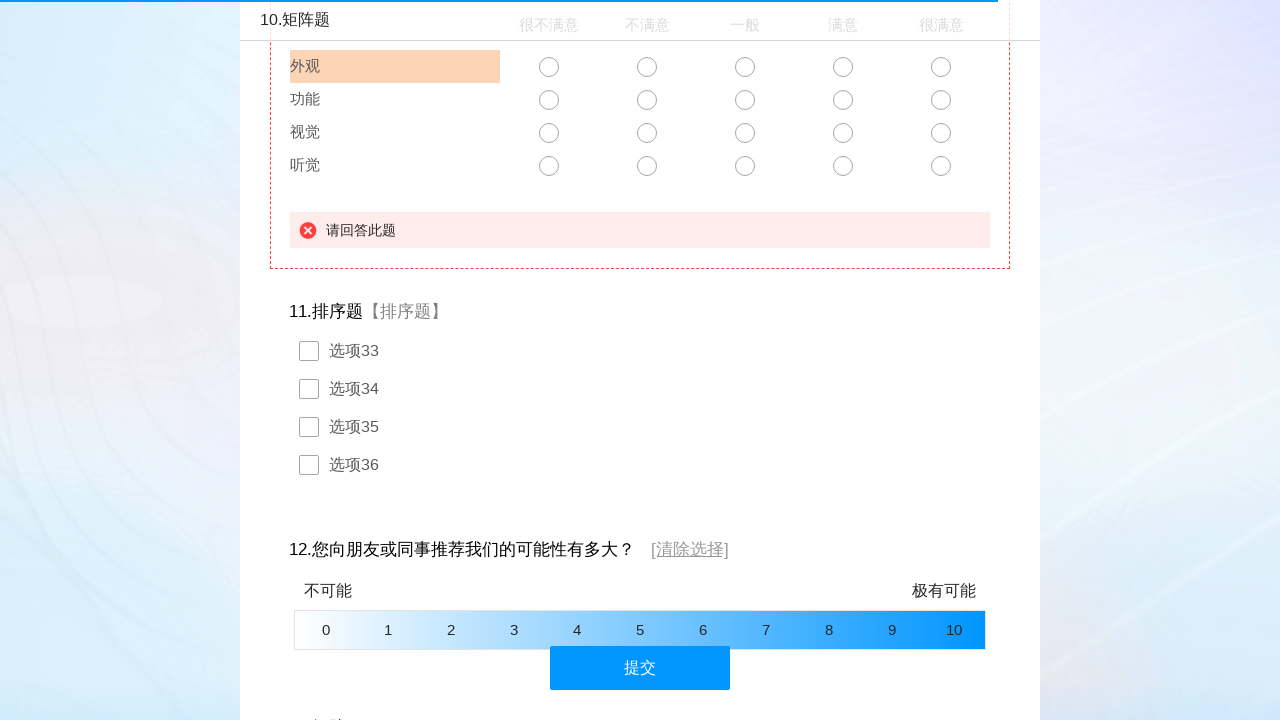

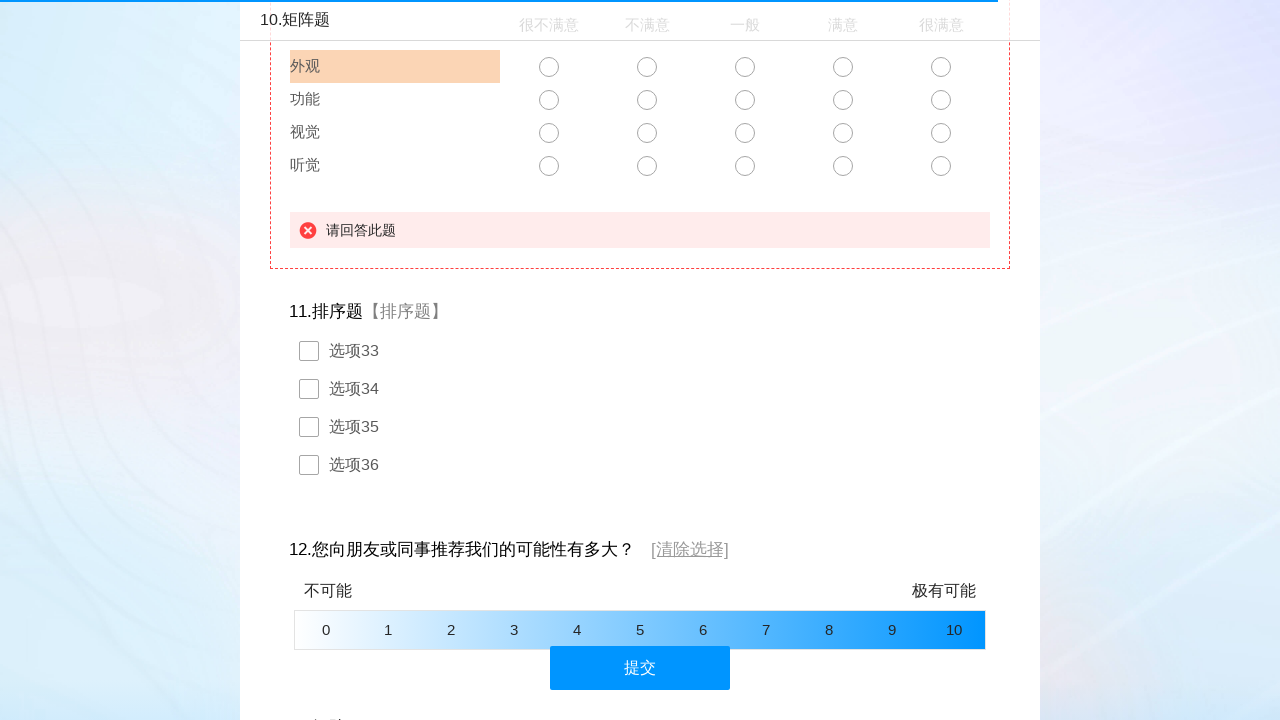